Tests jQuery UI datepicker widget by navigating to a specific date (April 10, 2027) using month/year navigation and date selection

Starting URL: https://jqueryui.com/datepicker/

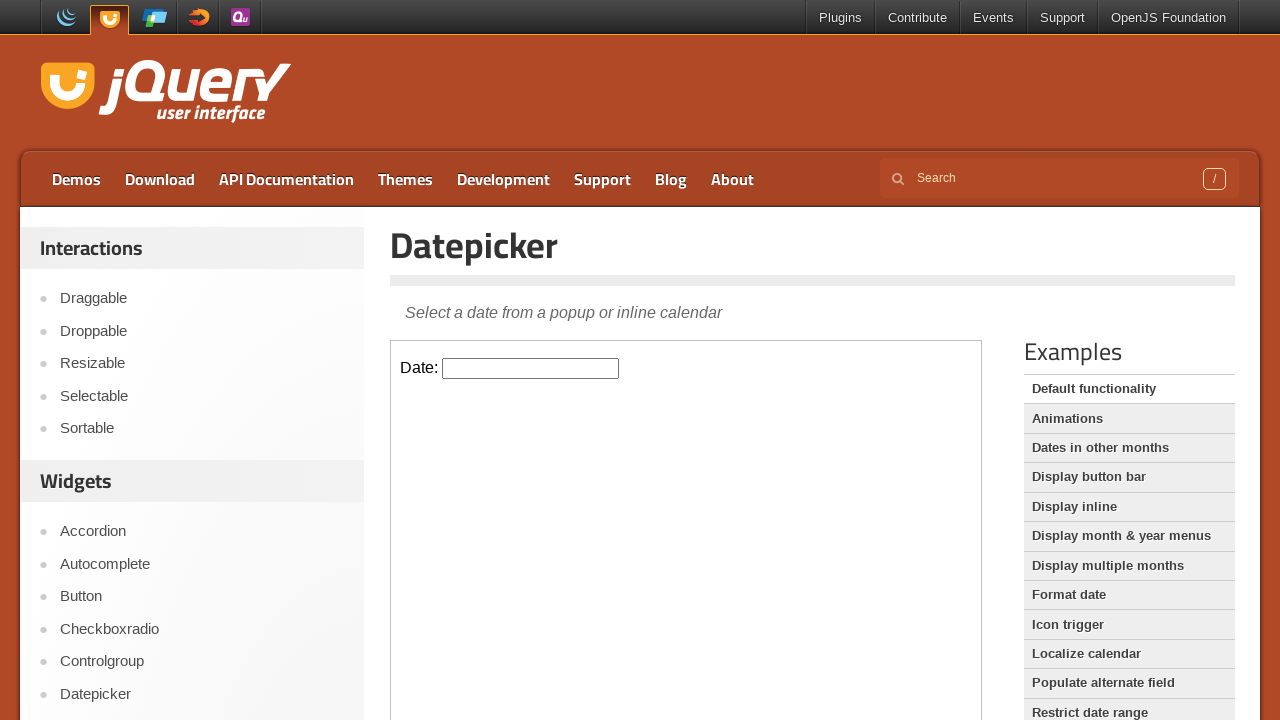

Clicked on datepicker input field in iframe at (531, 368) on iframe >> nth=0 >> internal:control=enter-frame >> #datepicker
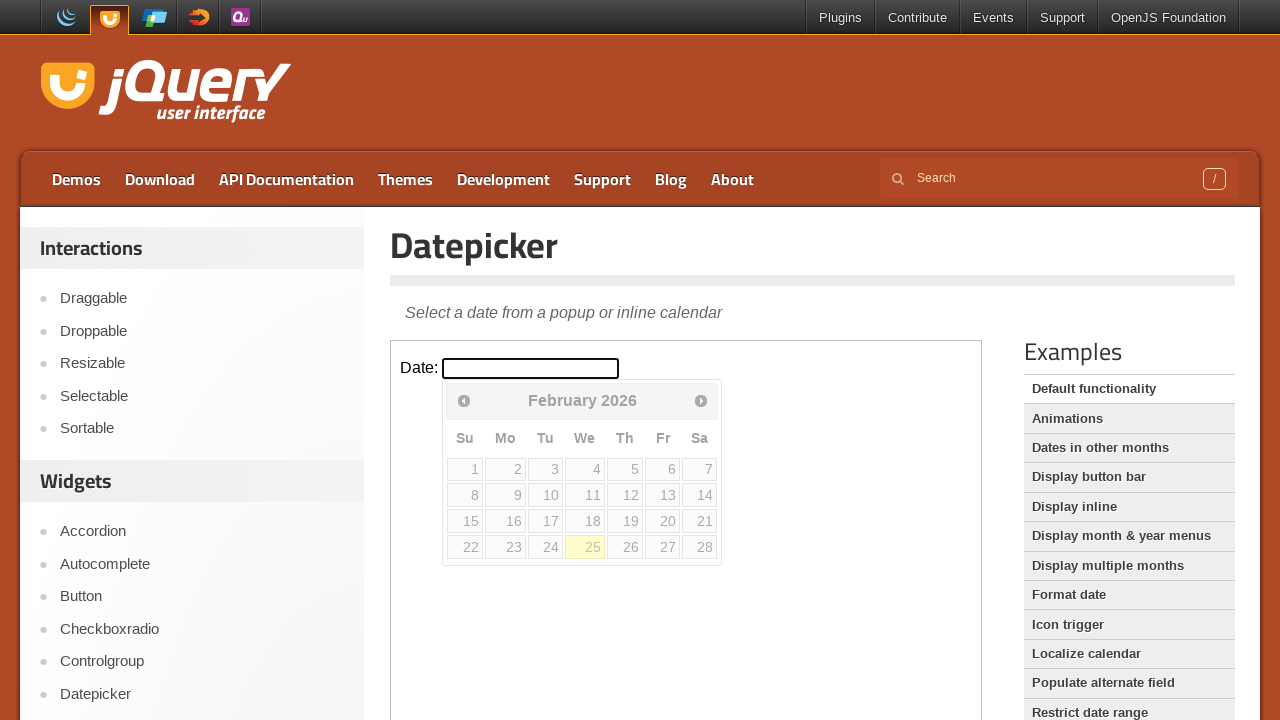

Retrieved current year from datepicker
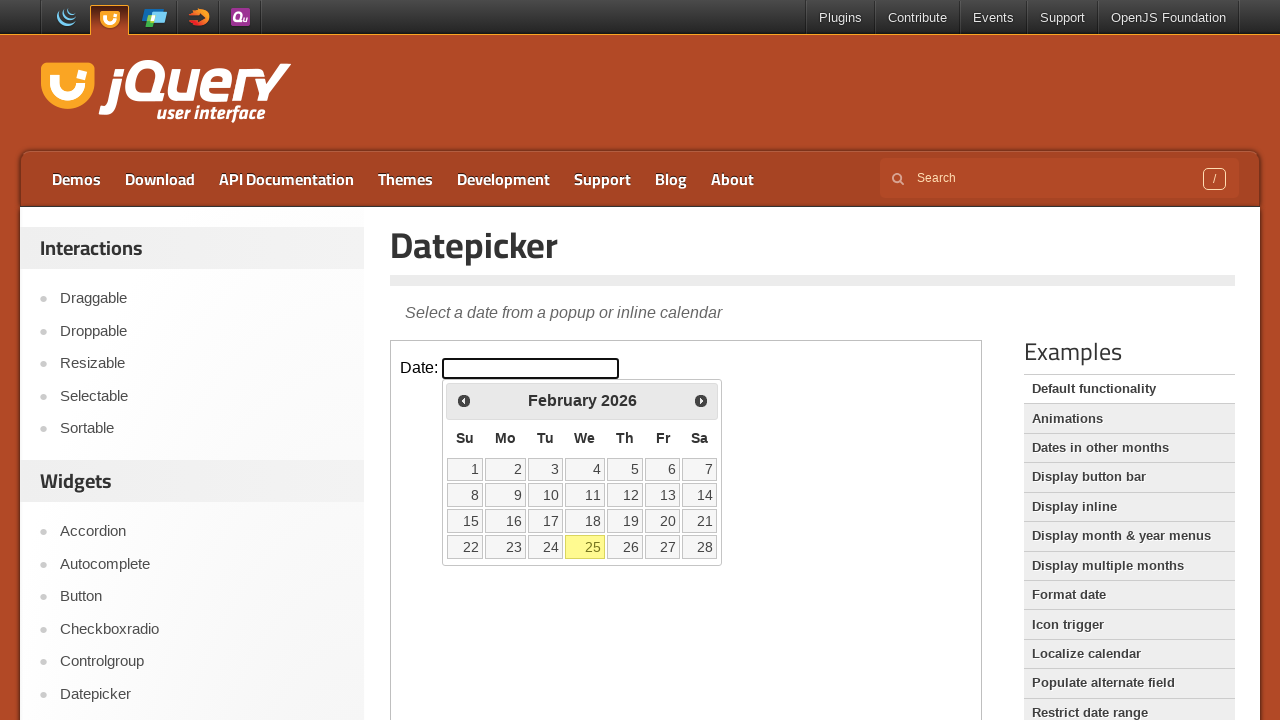

Retrieved current month from datepicker
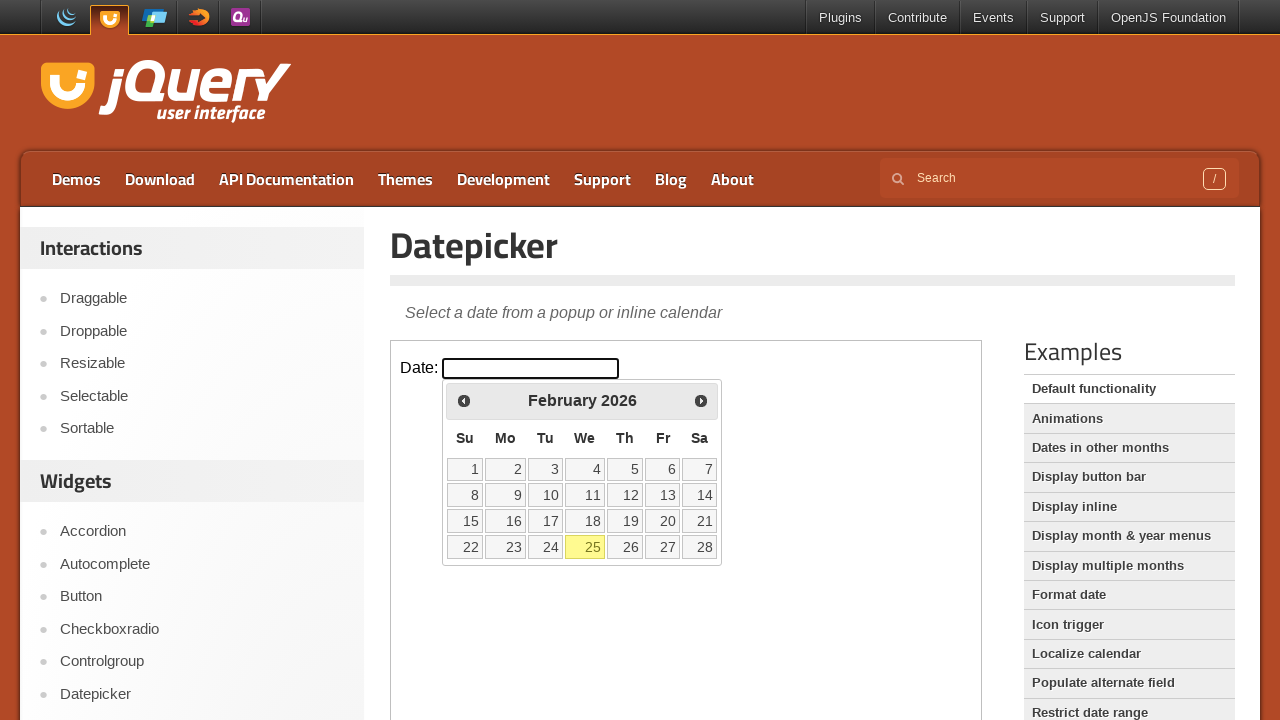

Clicked next month button (currently at February 2026) at (701, 400) on iframe >> nth=0 >> internal:control=enter-frame >> span.ui-icon.ui-icon-circle-t
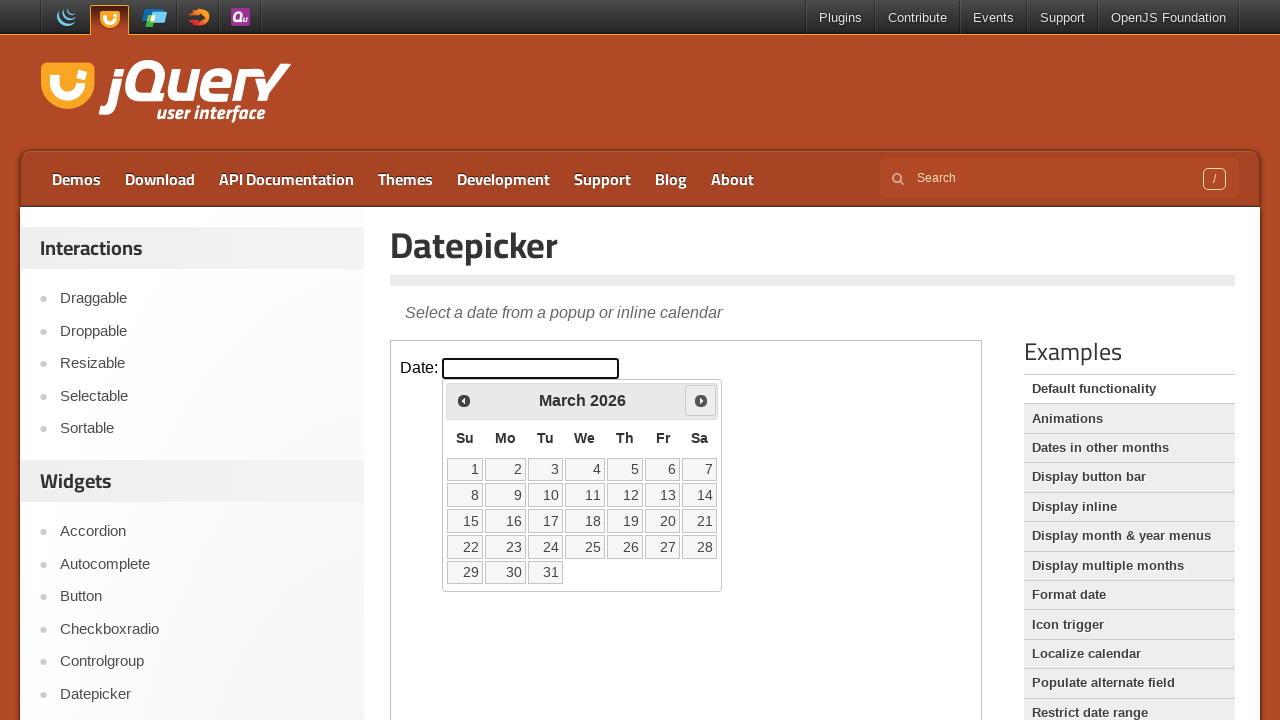

Retrieved current year from datepicker
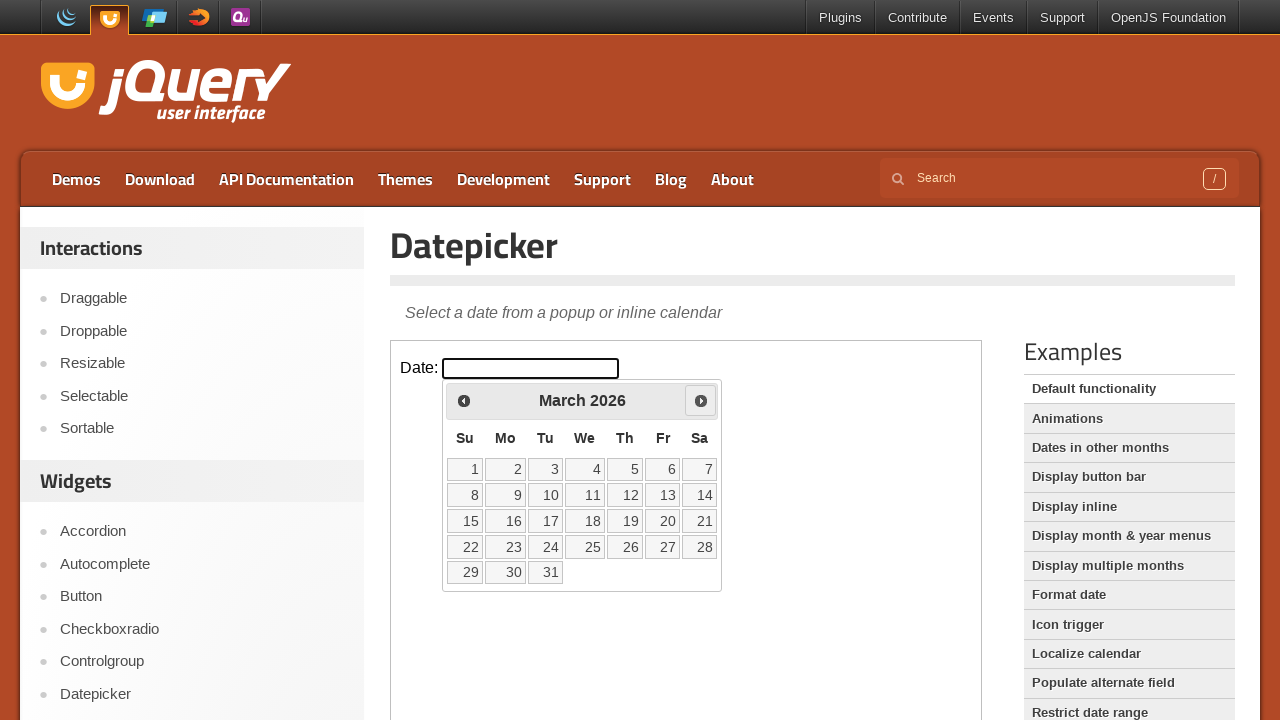

Retrieved current month from datepicker
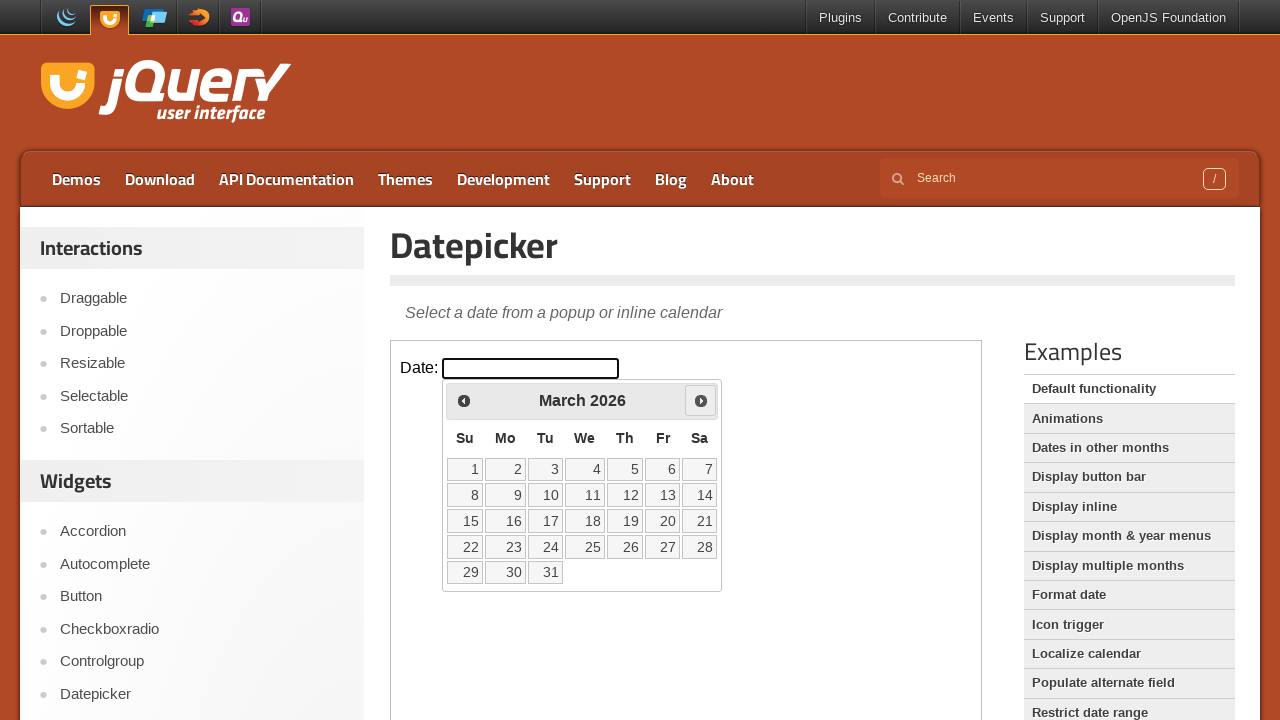

Clicked next month button (currently at March 2026) at (701, 400) on iframe >> nth=0 >> internal:control=enter-frame >> span.ui-icon.ui-icon-circle-t
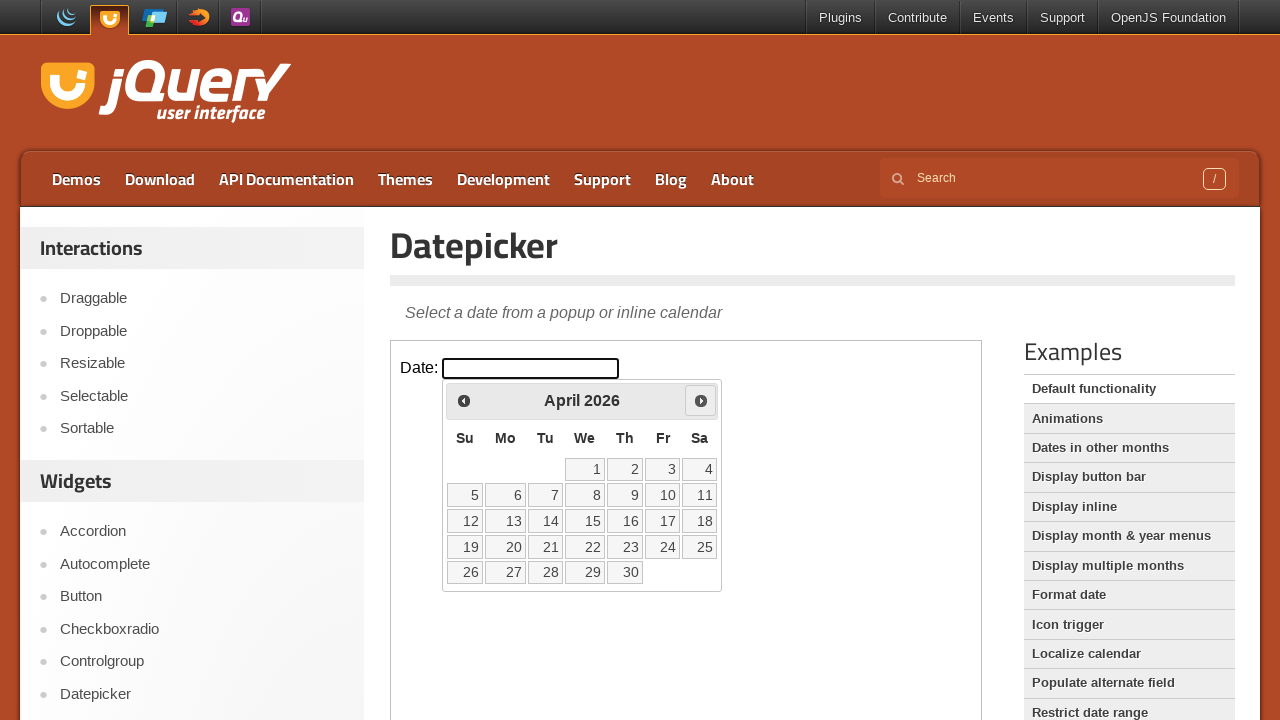

Retrieved current year from datepicker
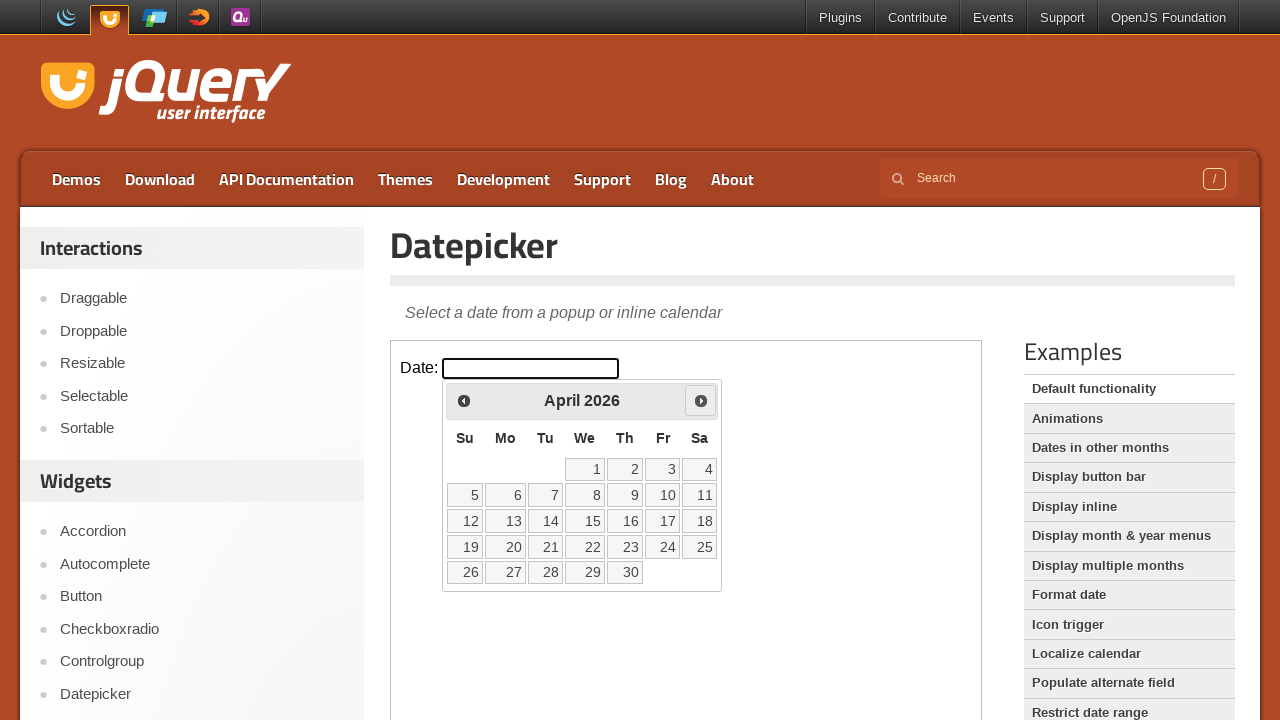

Retrieved current month from datepicker
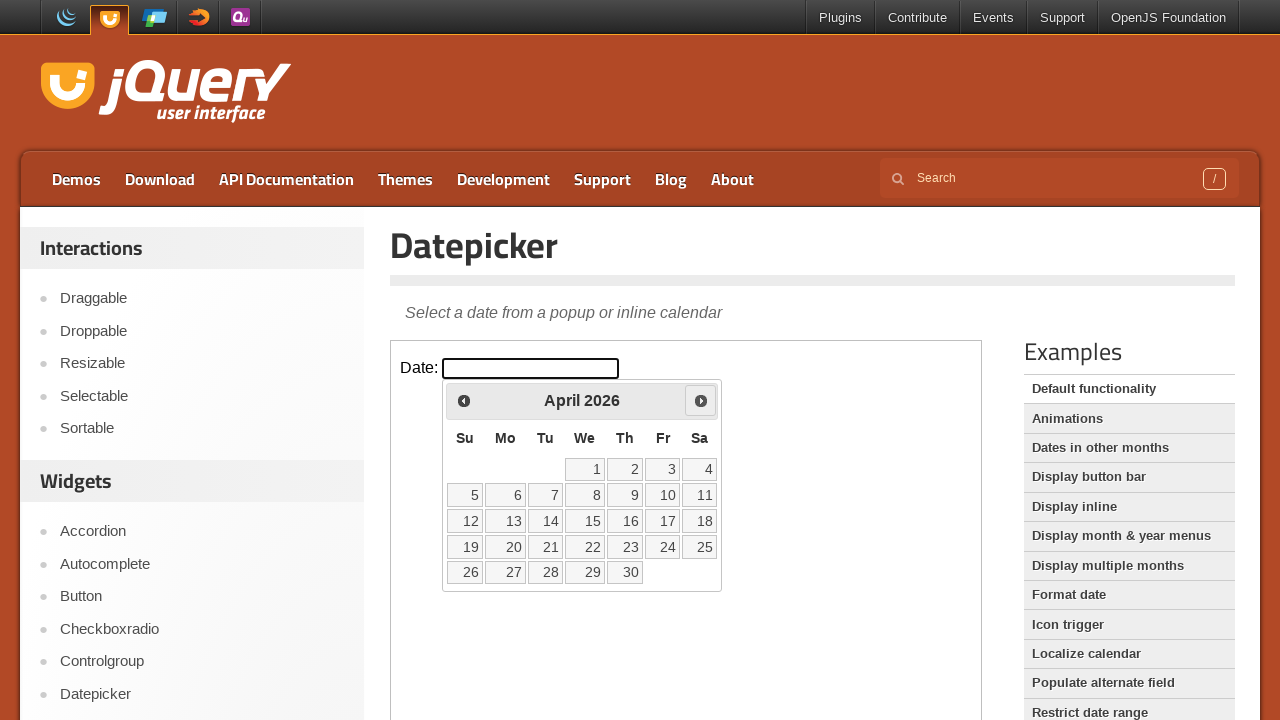

Clicked next month button (currently at April 2026) at (701, 400) on iframe >> nth=0 >> internal:control=enter-frame >> span.ui-icon.ui-icon-circle-t
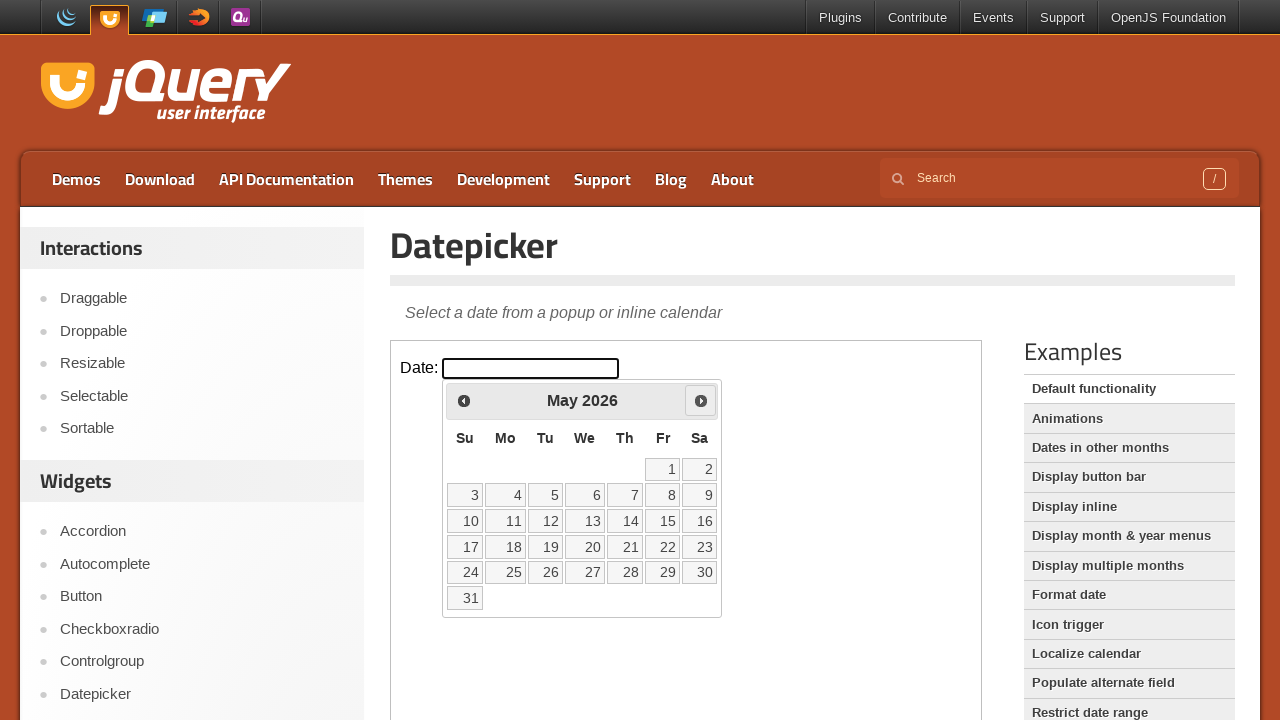

Retrieved current year from datepicker
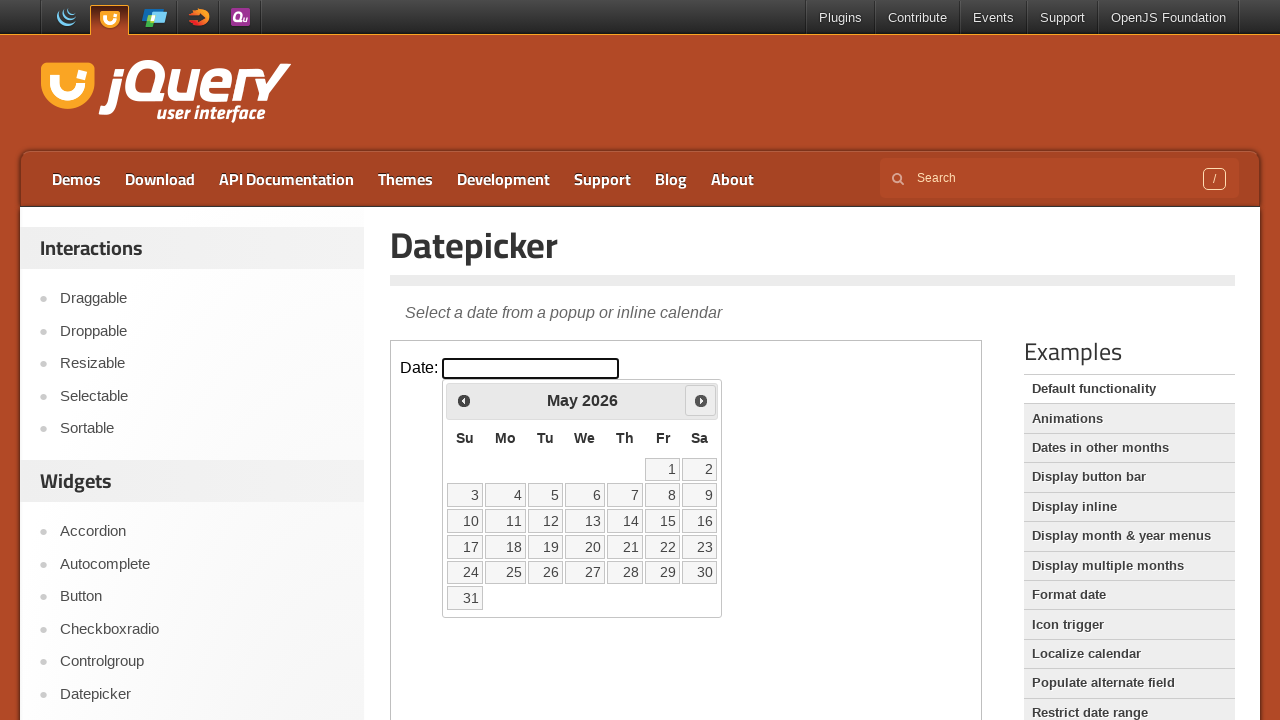

Retrieved current month from datepicker
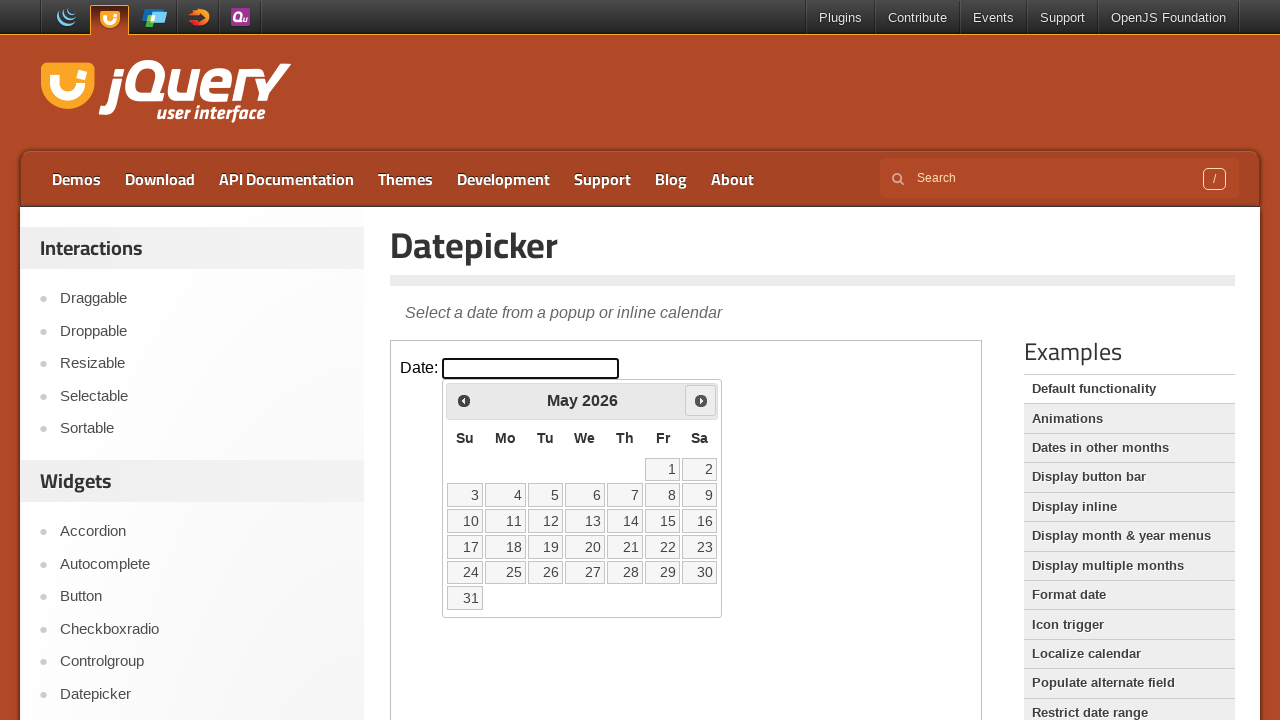

Clicked next month button (currently at May 2026) at (701, 400) on iframe >> nth=0 >> internal:control=enter-frame >> span.ui-icon.ui-icon-circle-t
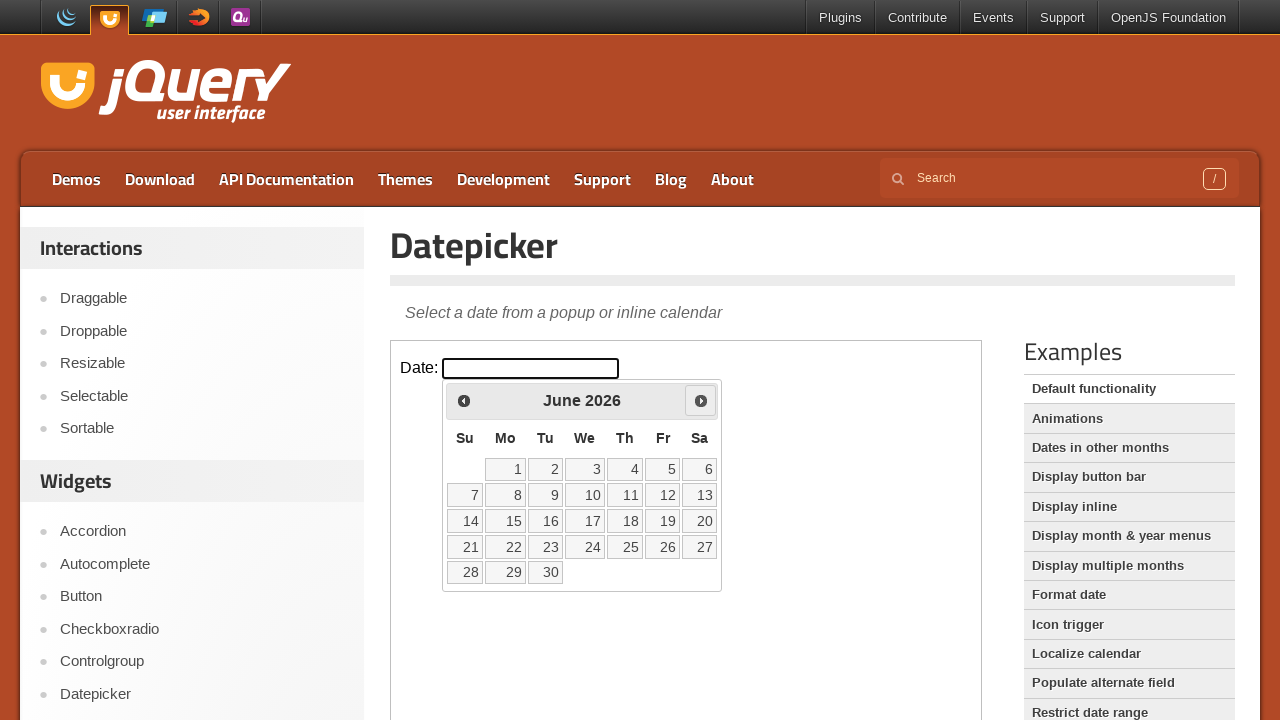

Retrieved current year from datepicker
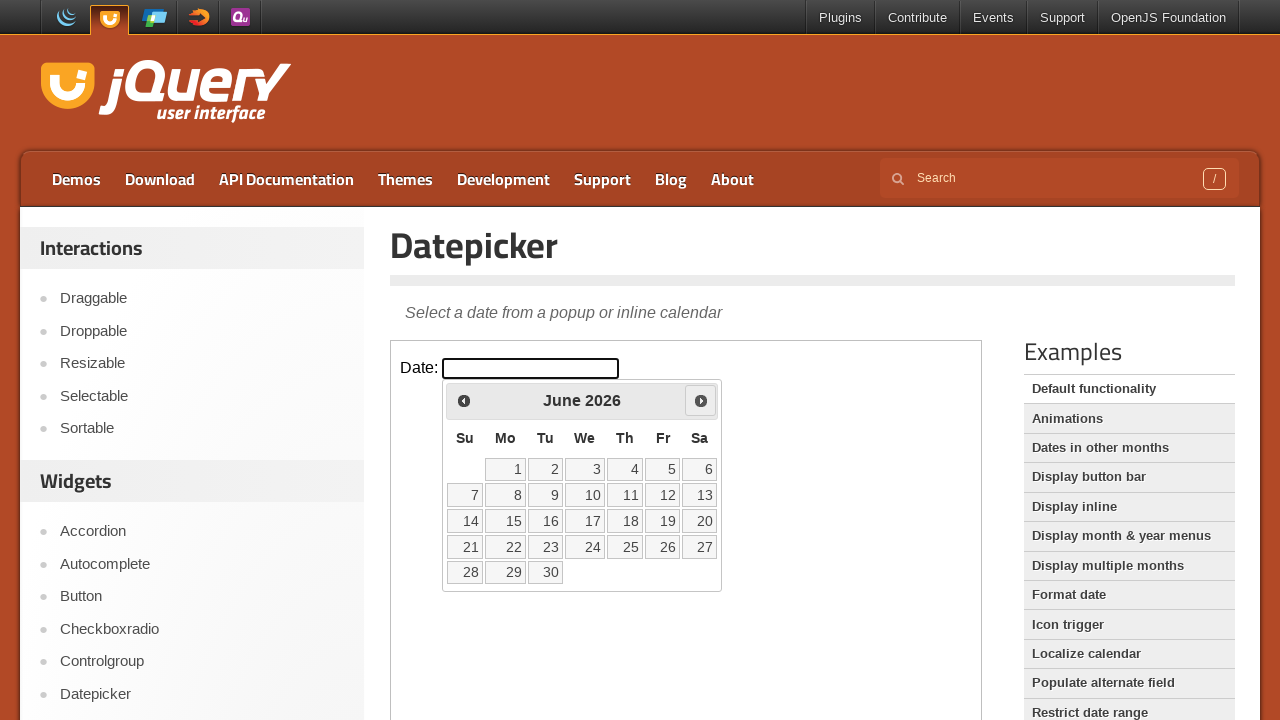

Retrieved current month from datepicker
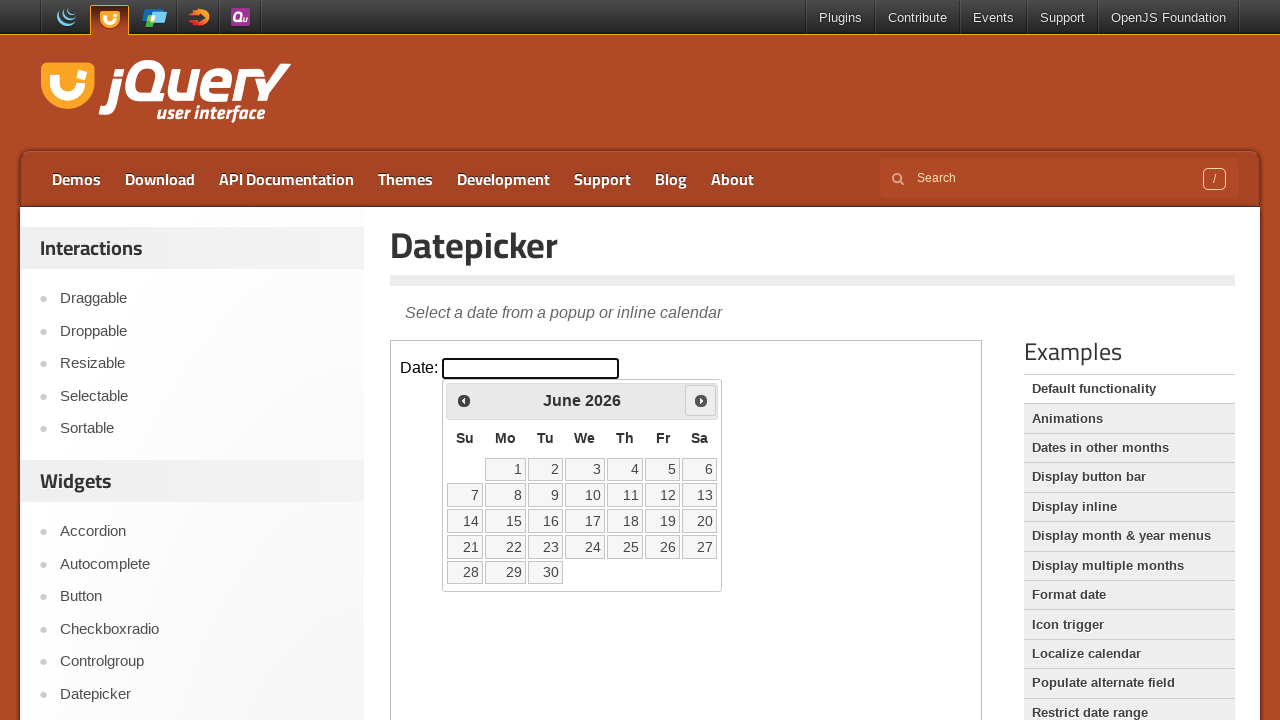

Clicked next month button (currently at June 2026) at (701, 400) on iframe >> nth=0 >> internal:control=enter-frame >> span.ui-icon.ui-icon-circle-t
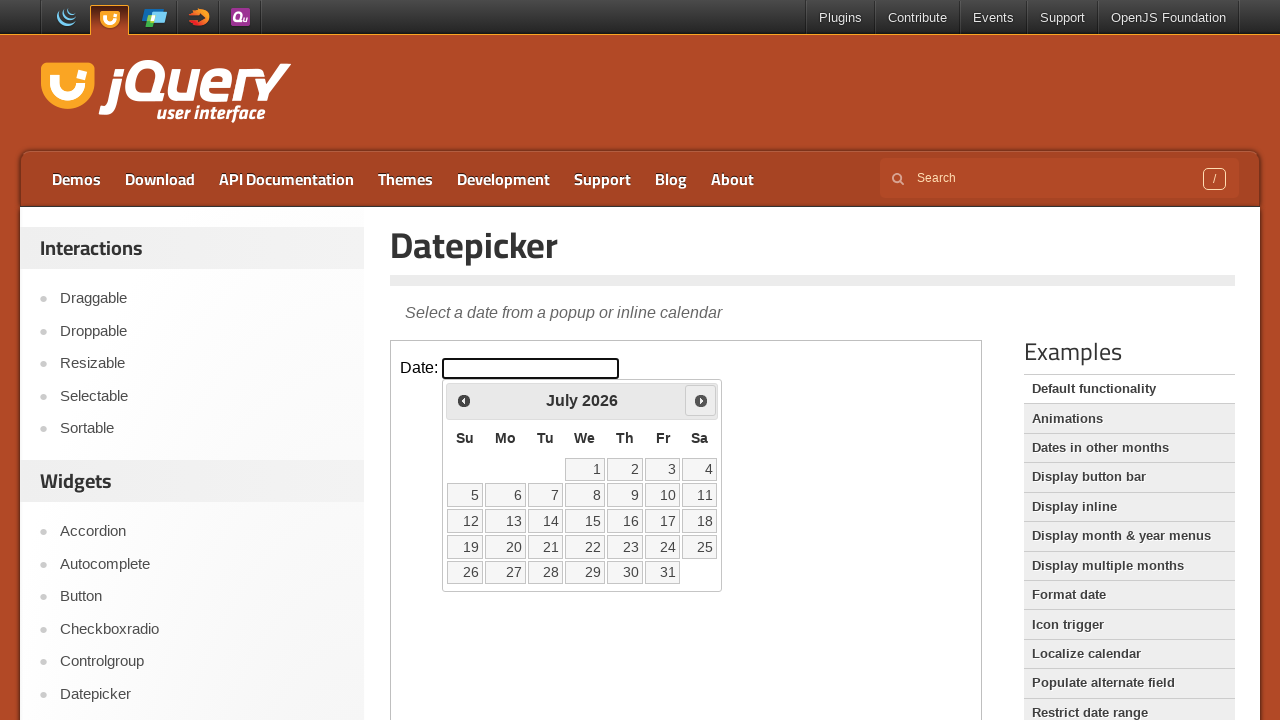

Retrieved current year from datepicker
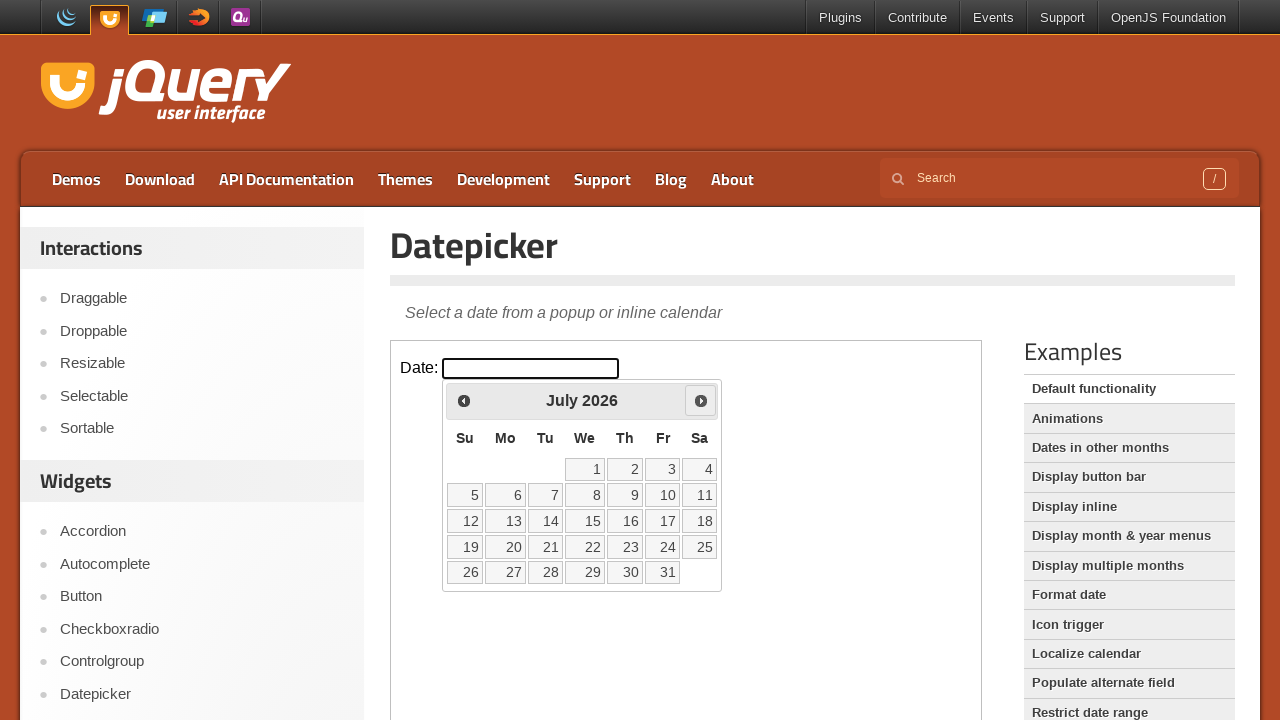

Retrieved current month from datepicker
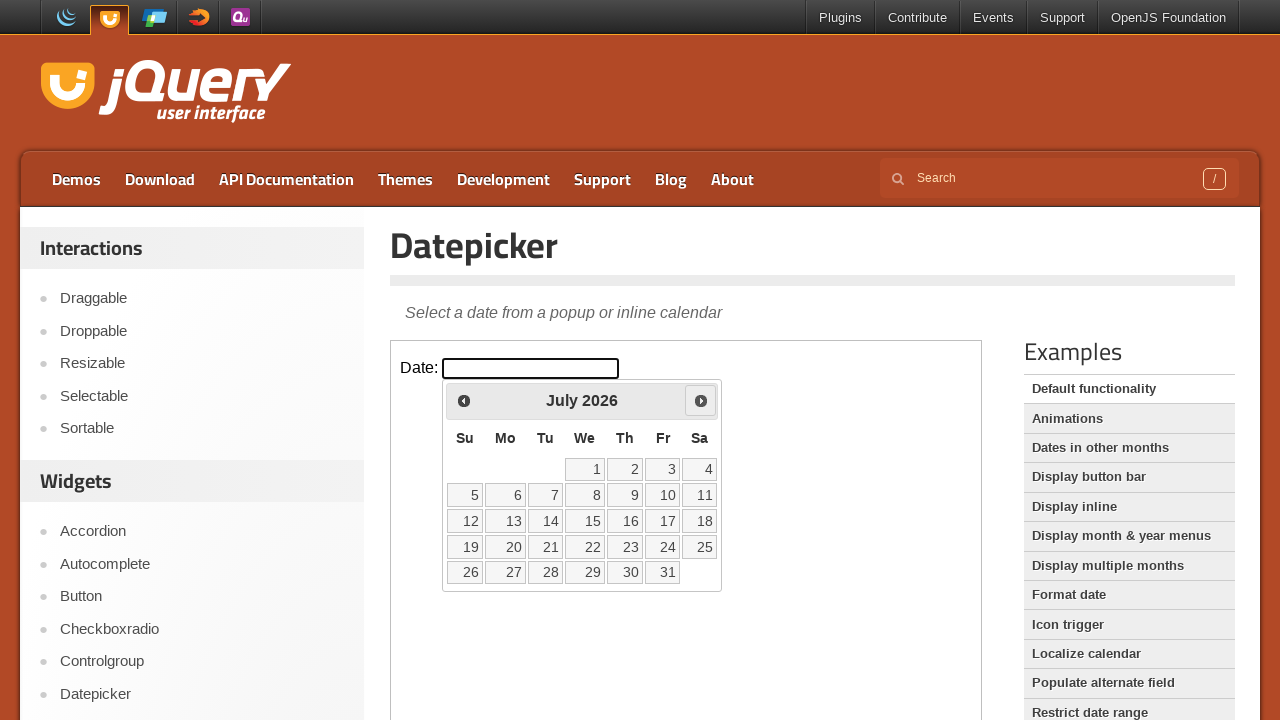

Clicked next month button (currently at July 2026) at (701, 400) on iframe >> nth=0 >> internal:control=enter-frame >> span.ui-icon.ui-icon-circle-t
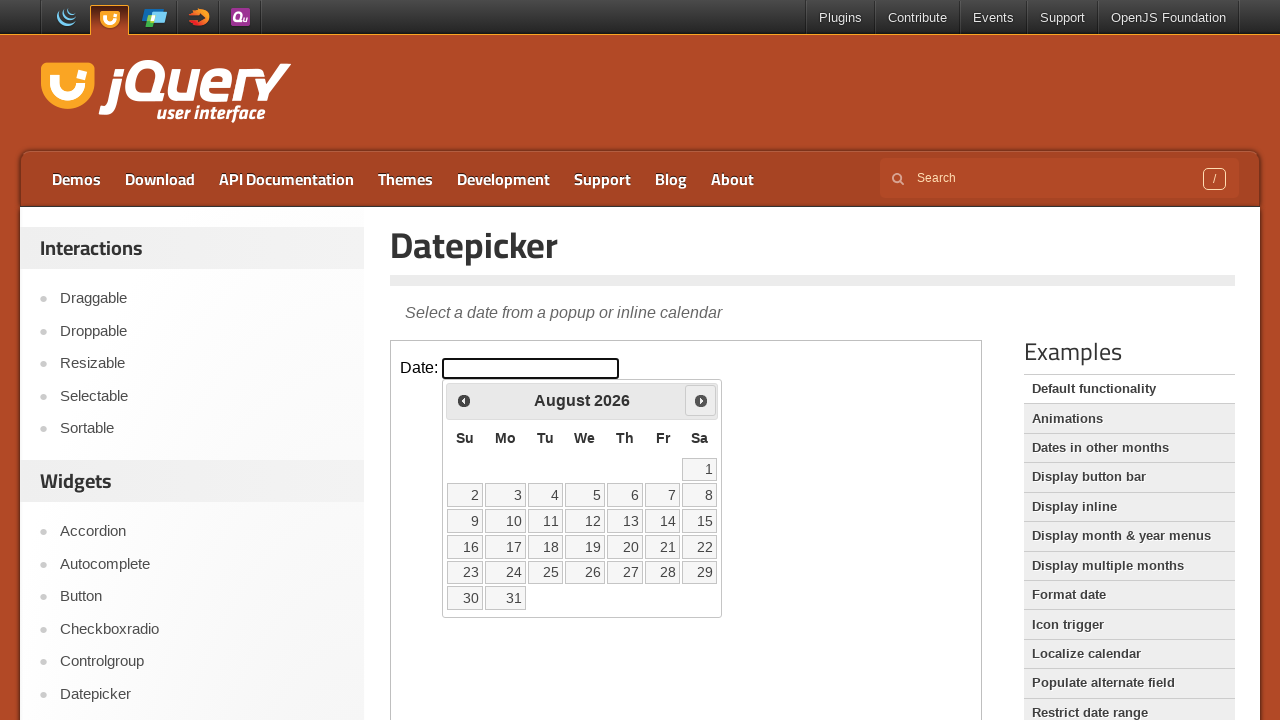

Retrieved current year from datepicker
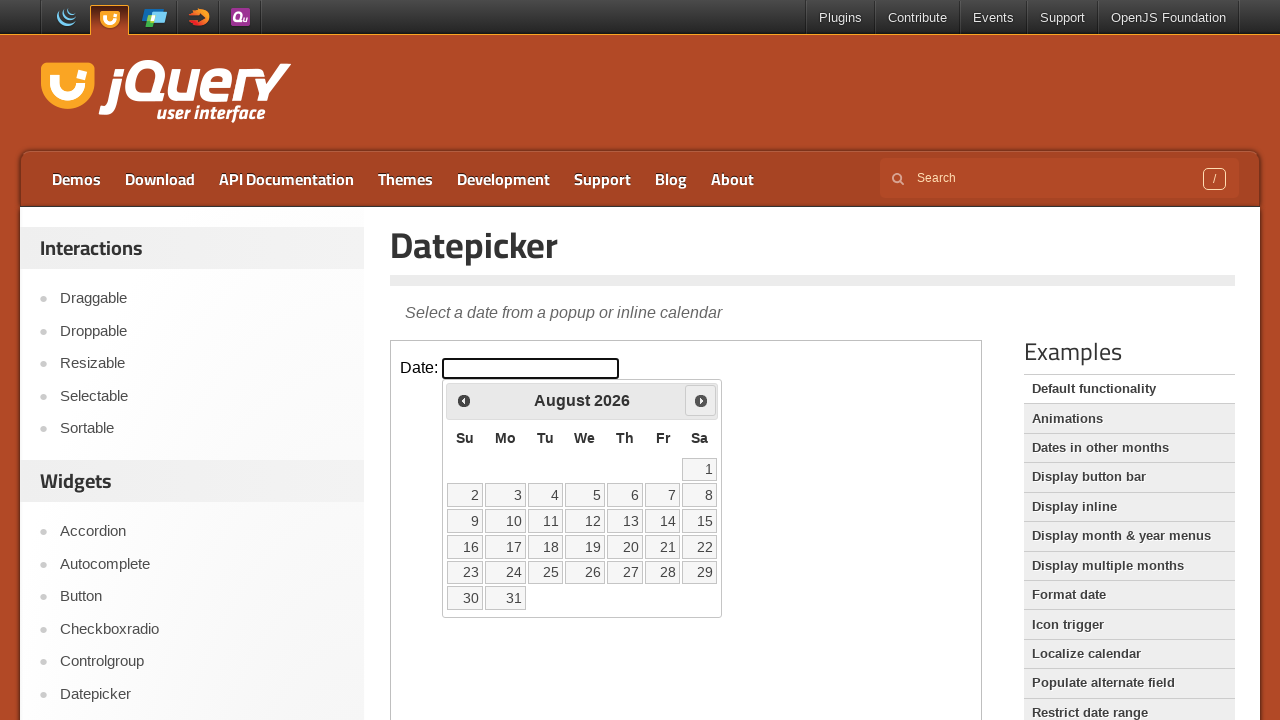

Retrieved current month from datepicker
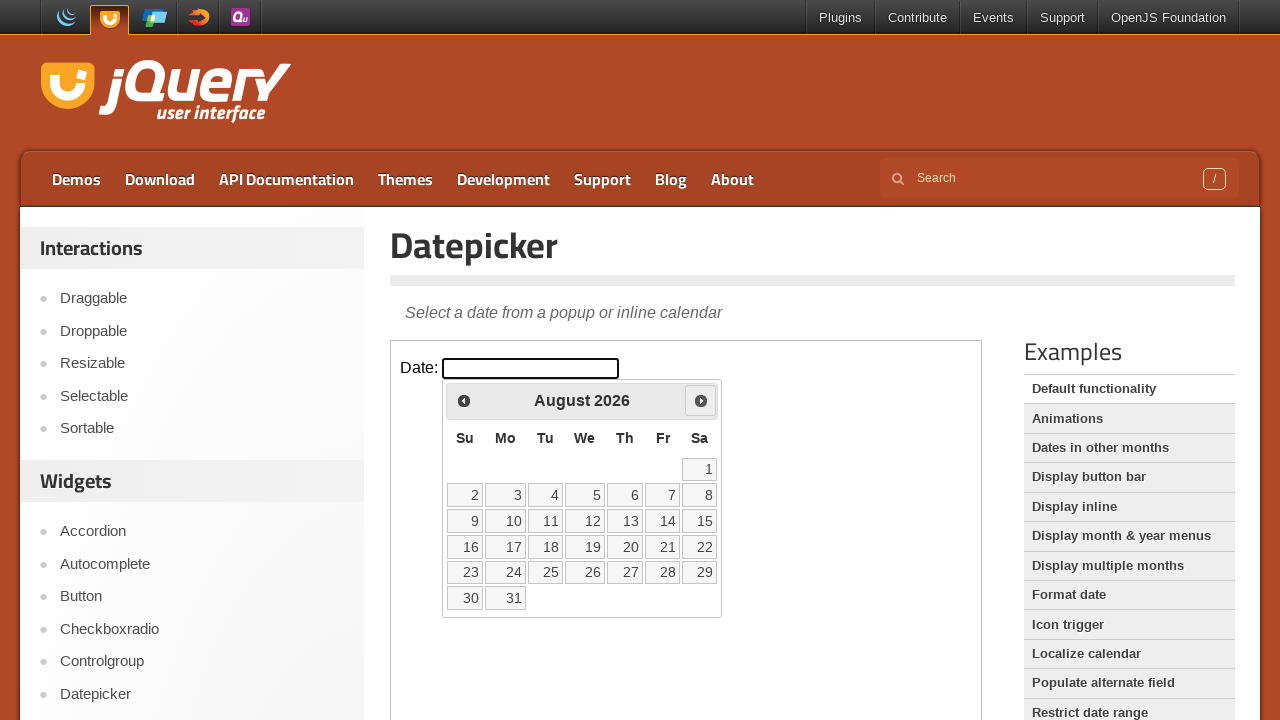

Clicked next month button (currently at August 2026) at (701, 400) on iframe >> nth=0 >> internal:control=enter-frame >> span.ui-icon.ui-icon-circle-t
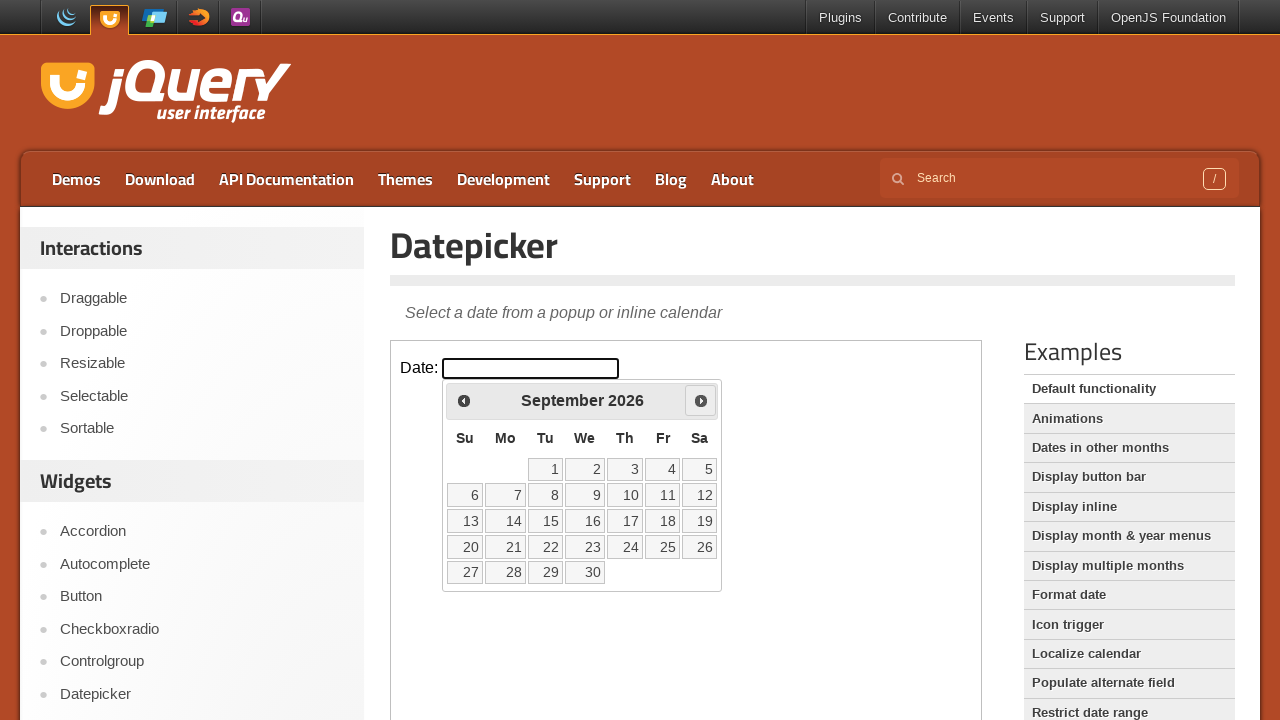

Retrieved current year from datepicker
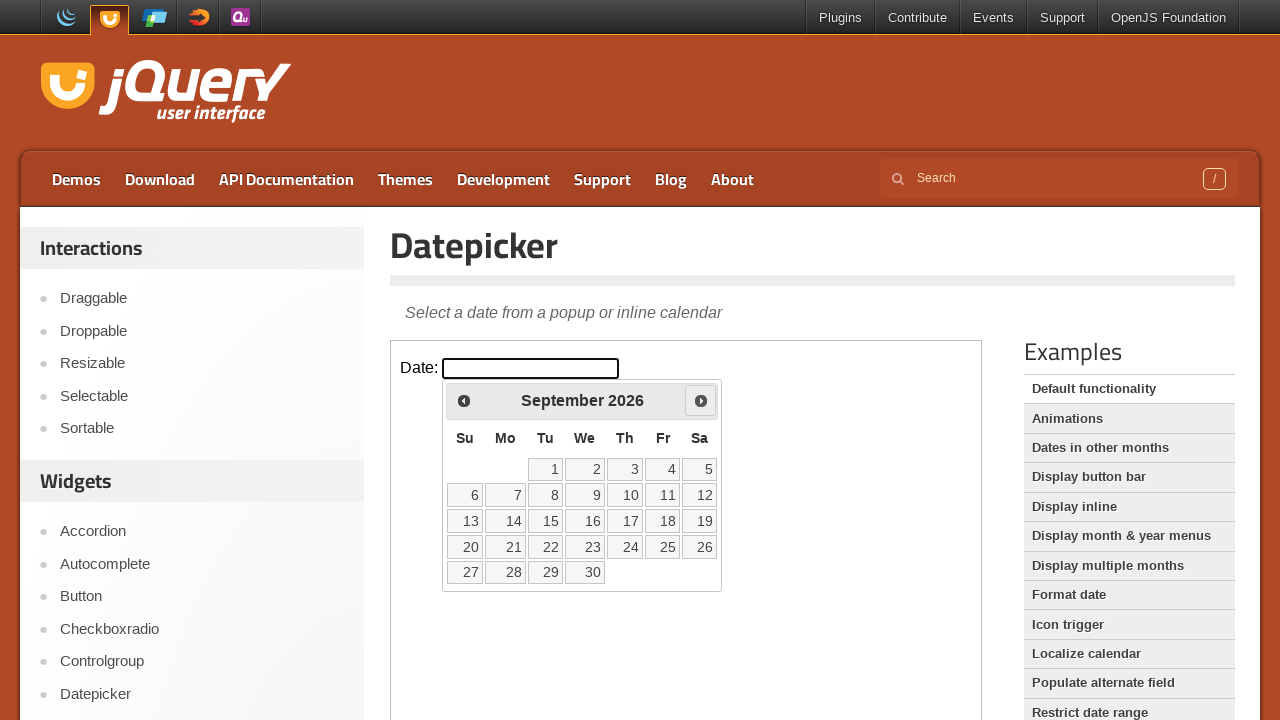

Retrieved current month from datepicker
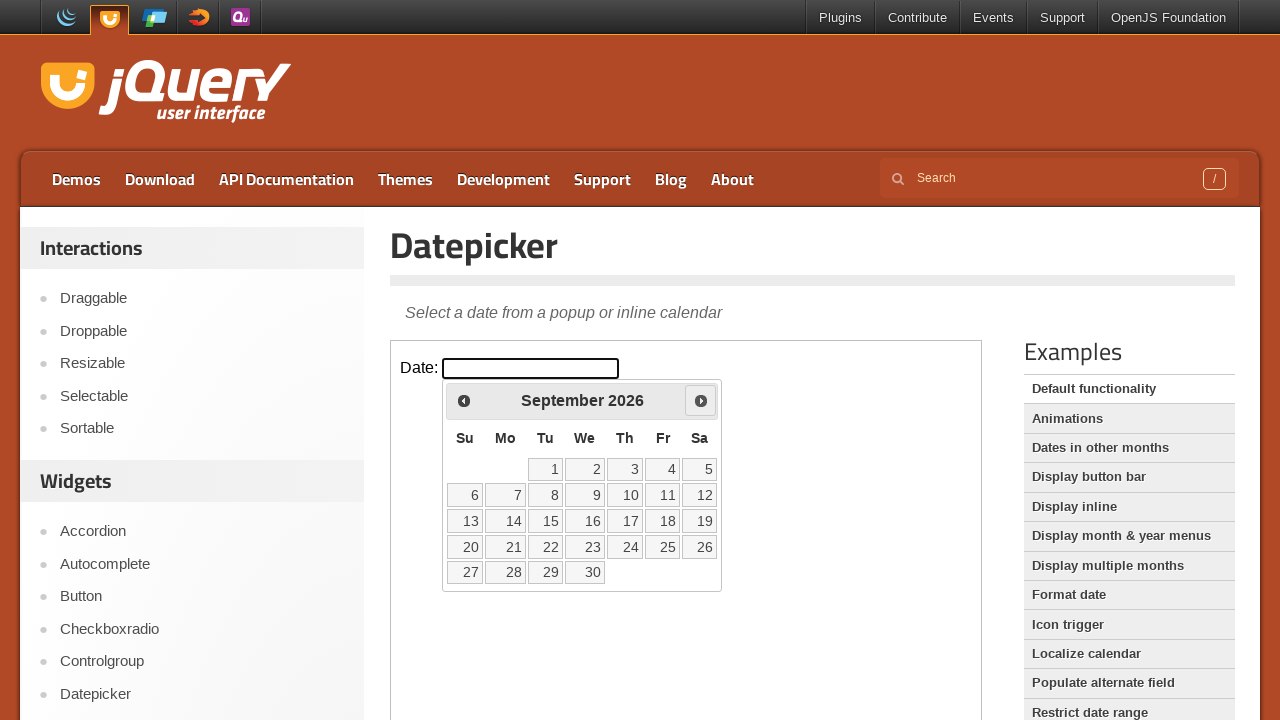

Clicked next month button (currently at September 2026) at (701, 400) on iframe >> nth=0 >> internal:control=enter-frame >> span.ui-icon.ui-icon-circle-t
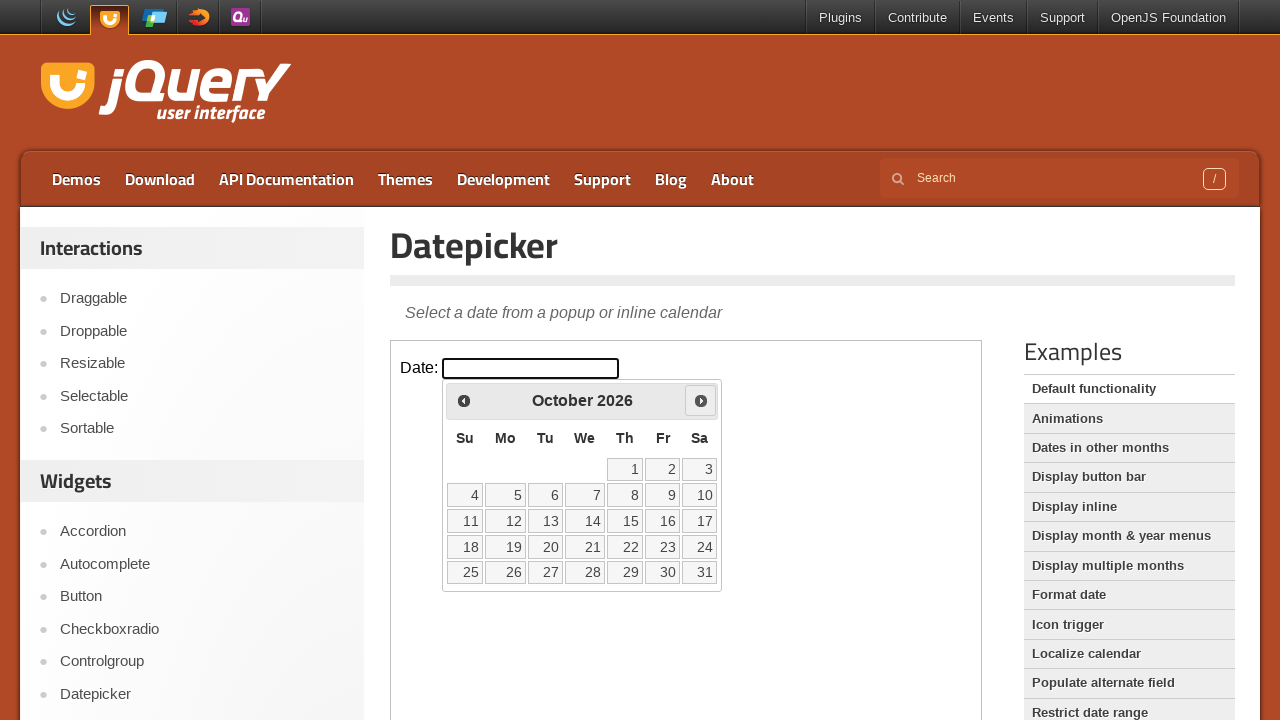

Retrieved current year from datepicker
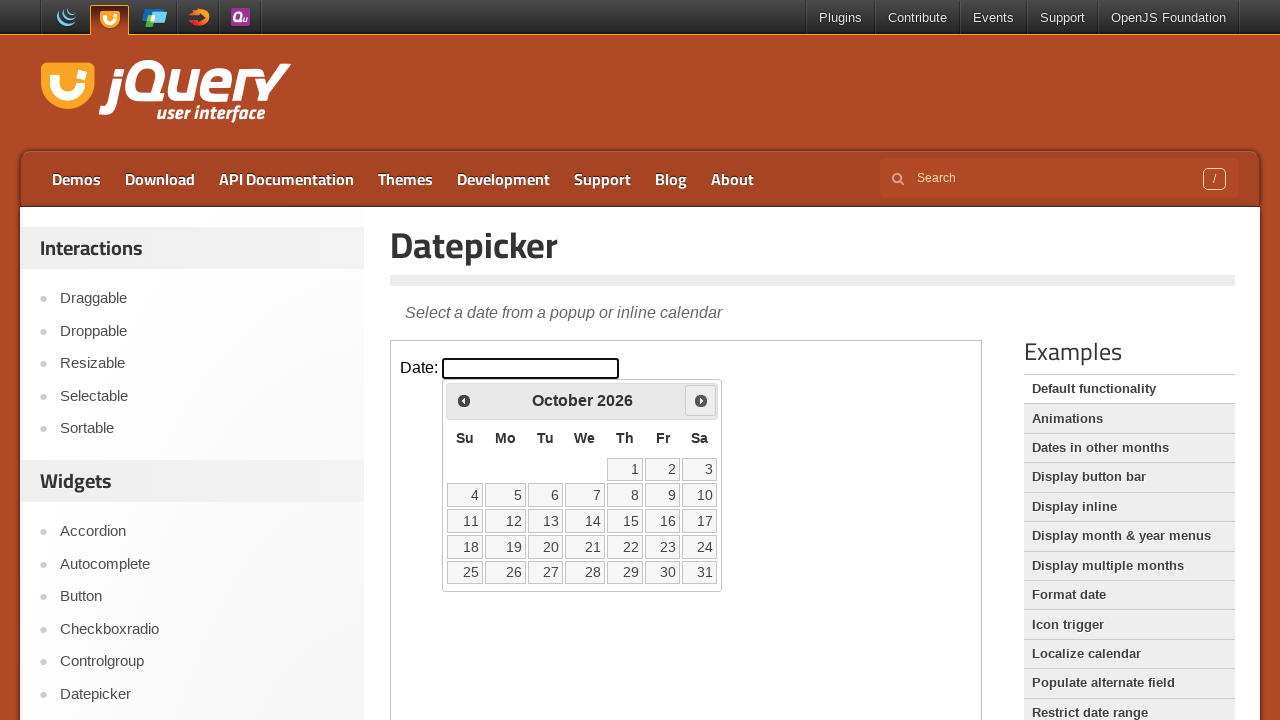

Retrieved current month from datepicker
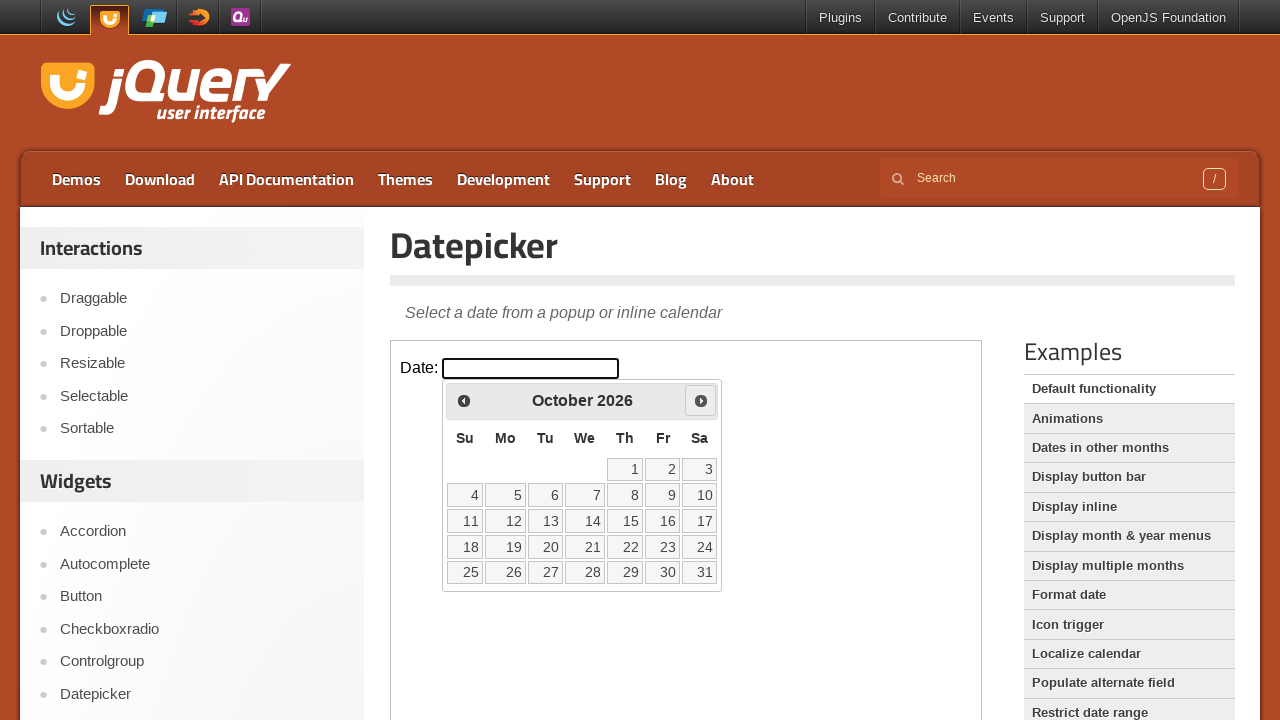

Clicked next month button (currently at October 2026) at (701, 400) on iframe >> nth=0 >> internal:control=enter-frame >> span.ui-icon.ui-icon-circle-t
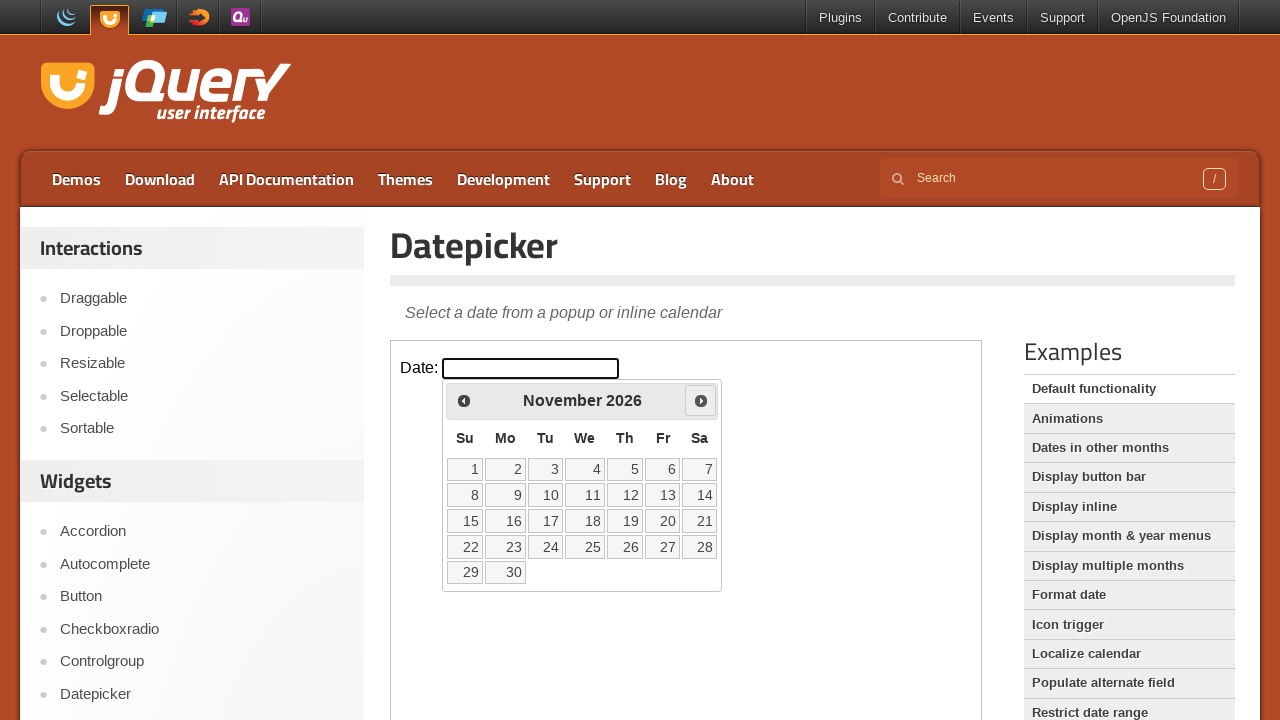

Retrieved current year from datepicker
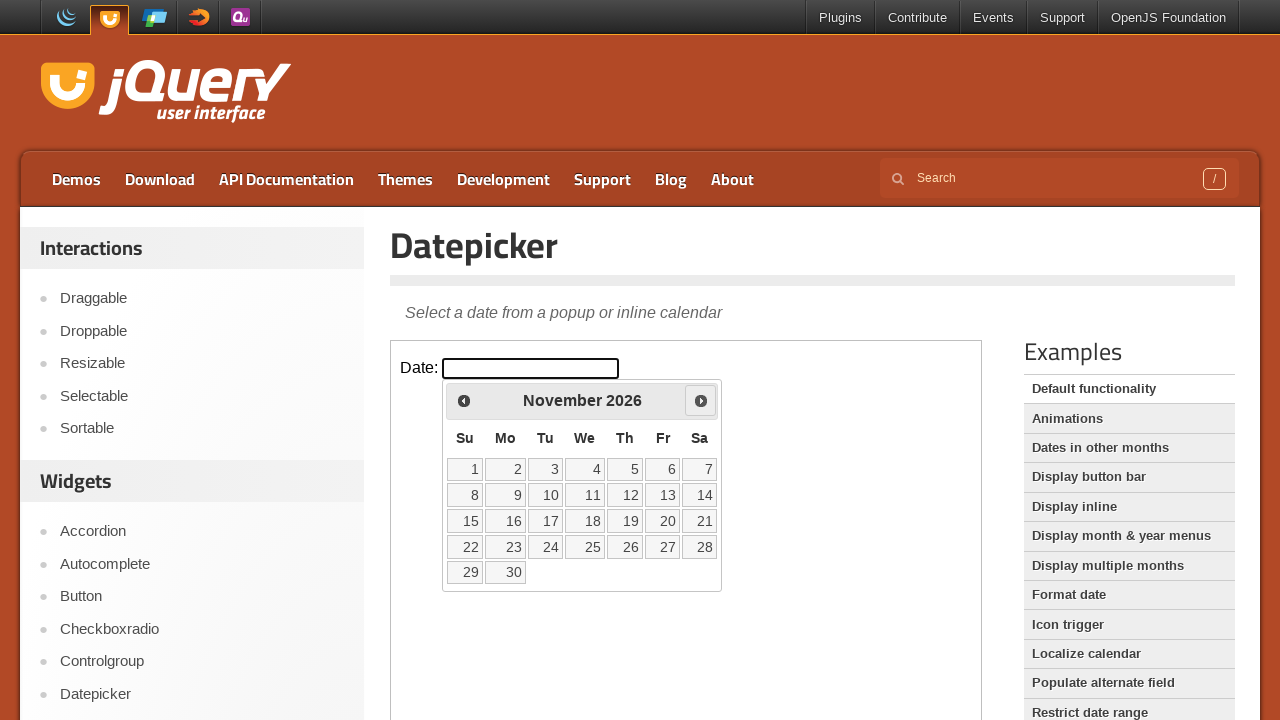

Retrieved current month from datepicker
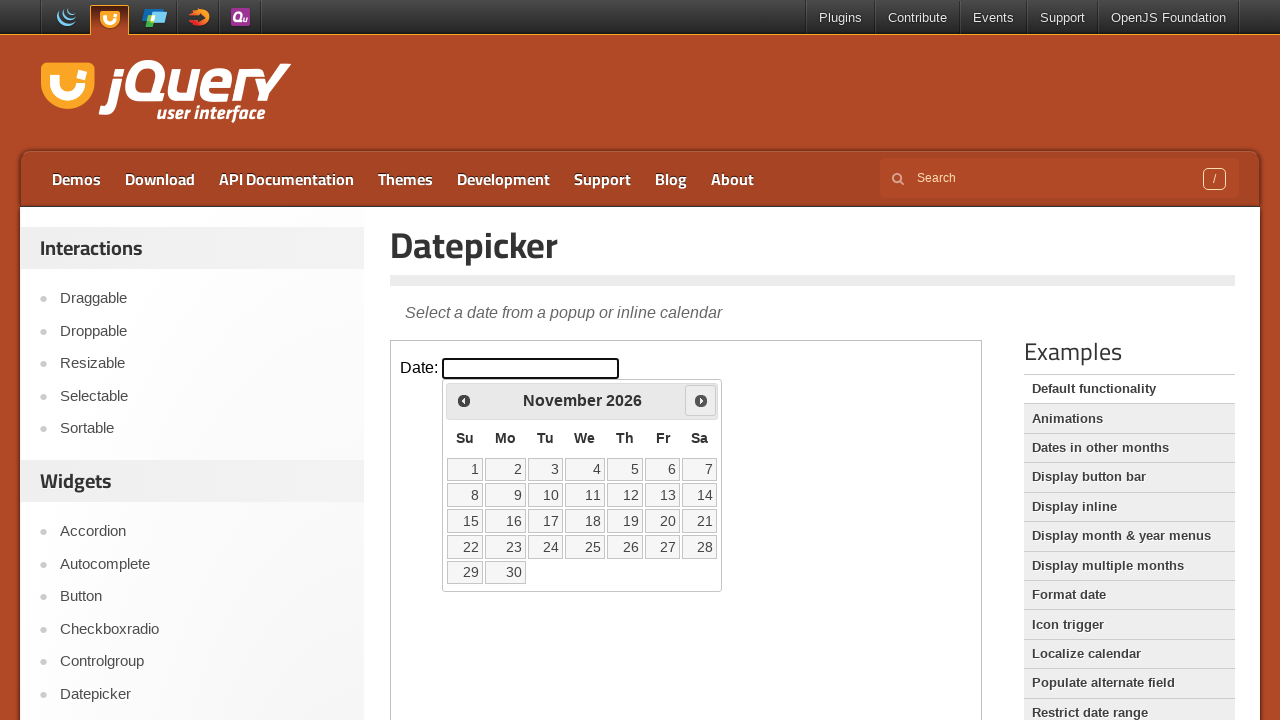

Clicked next month button (currently at November 2026) at (701, 400) on iframe >> nth=0 >> internal:control=enter-frame >> span.ui-icon.ui-icon-circle-t
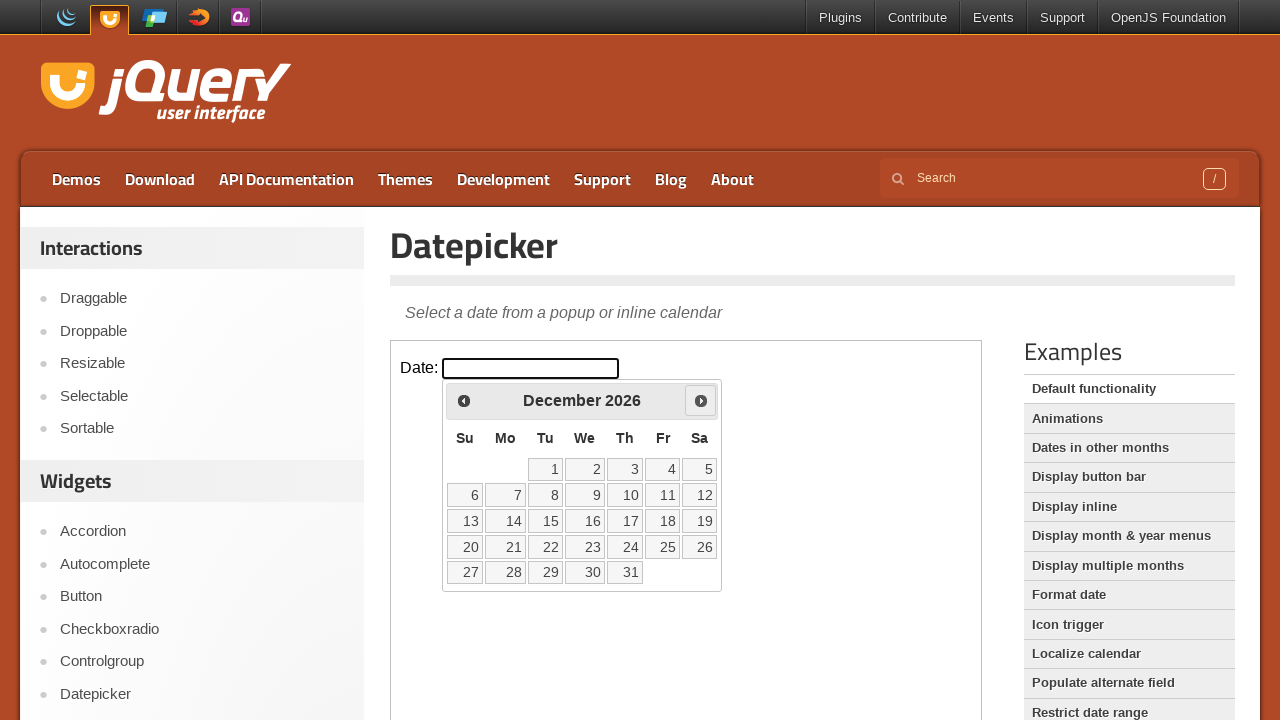

Retrieved current year from datepicker
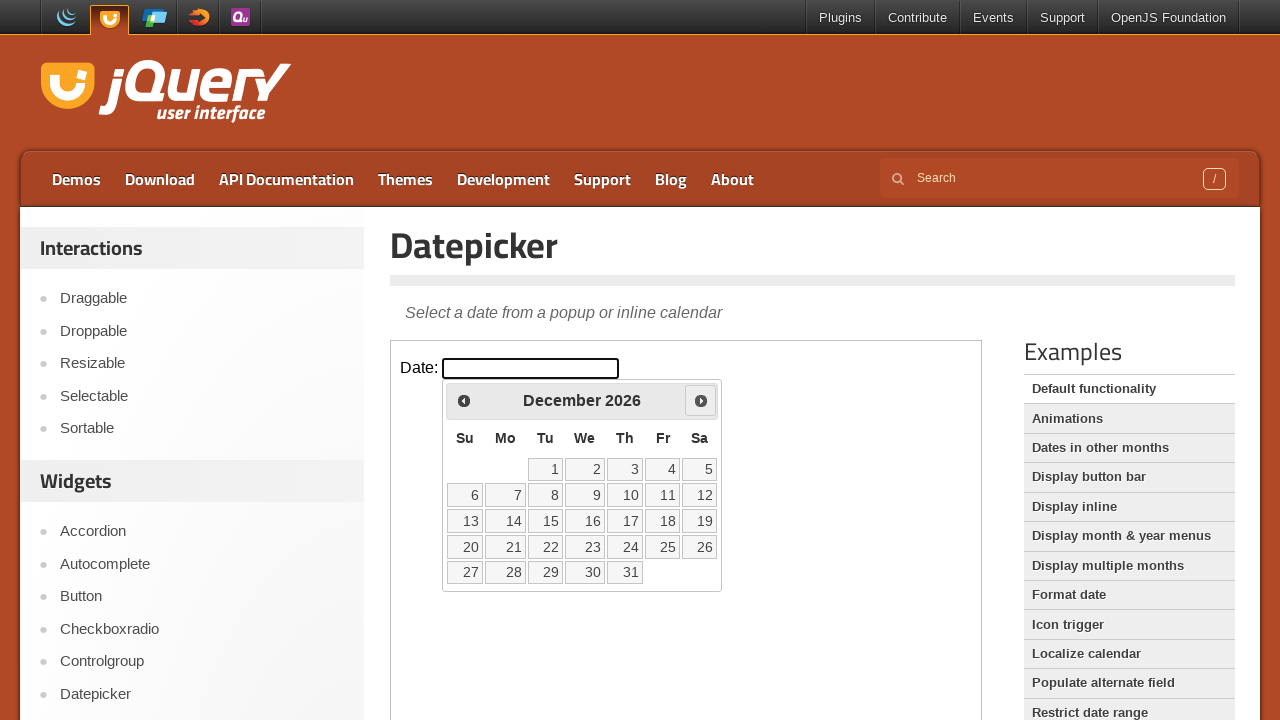

Retrieved current month from datepicker
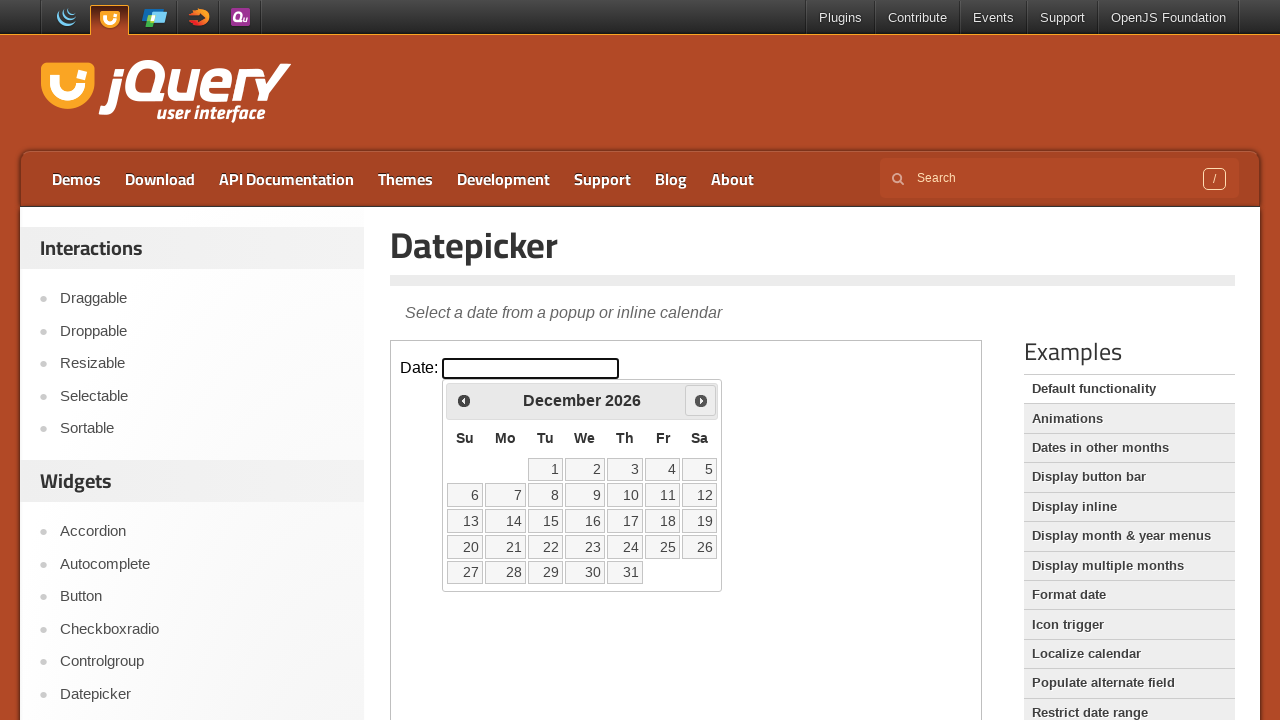

Clicked next month button (currently at December 2026) at (701, 400) on iframe >> nth=0 >> internal:control=enter-frame >> span.ui-icon.ui-icon-circle-t
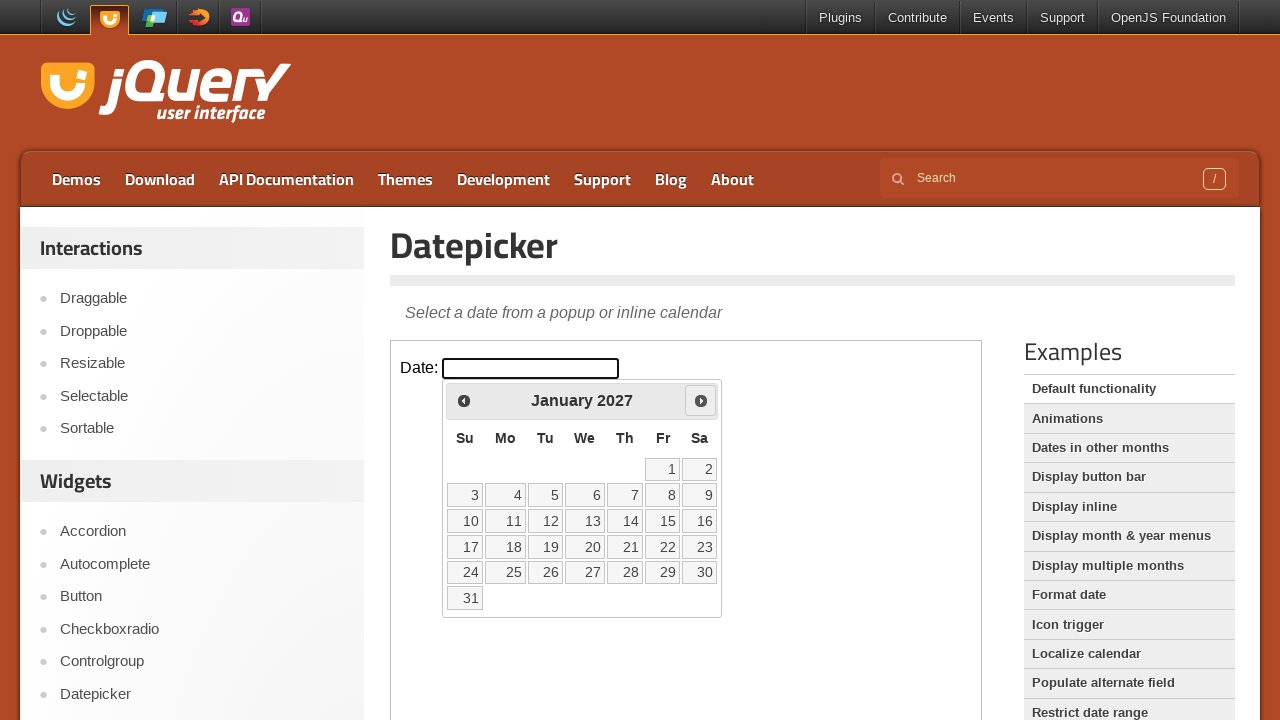

Retrieved current year from datepicker
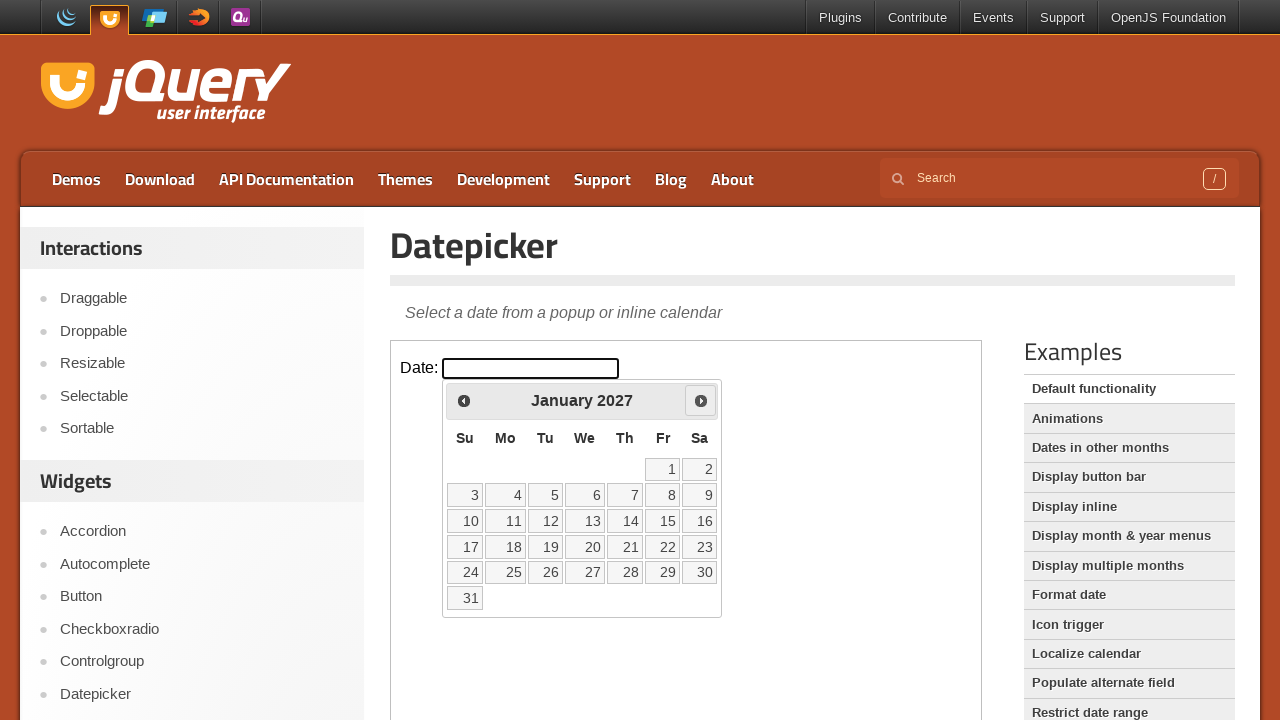

Retrieved current month from datepicker
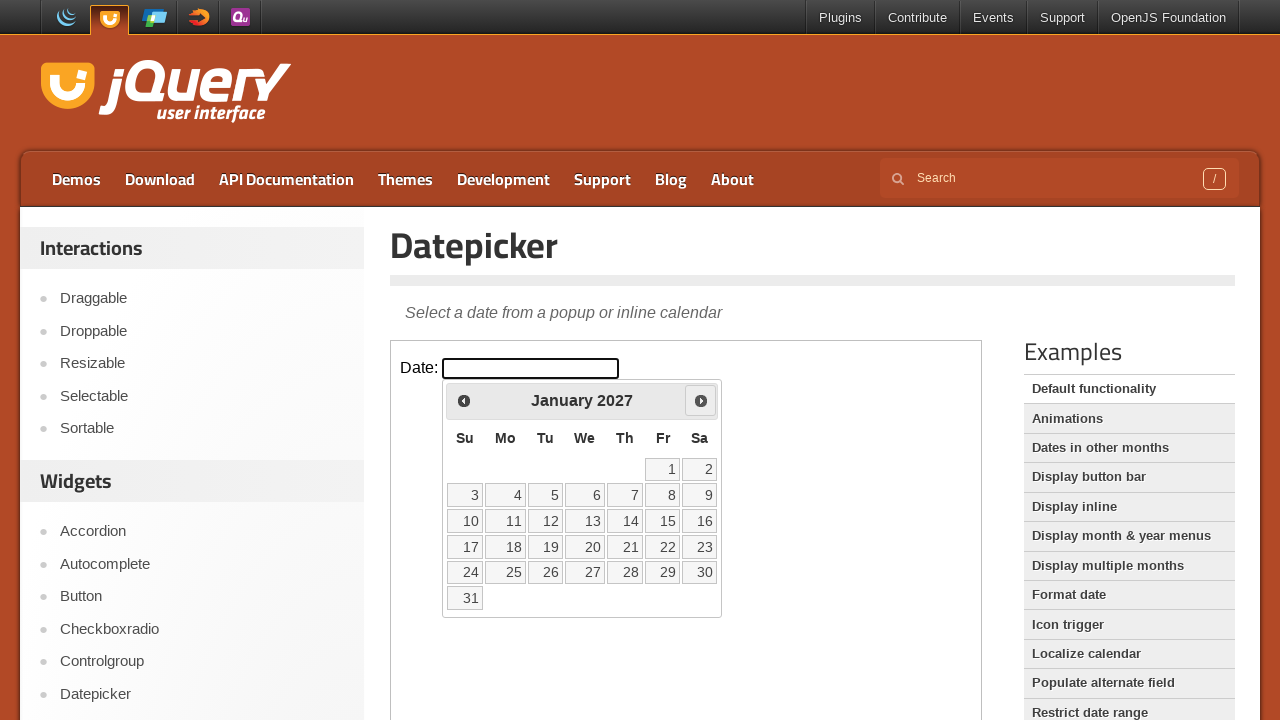

Clicked next month button (currently at January 2027) at (701, 400) on iframe >> nth=0 >> internal:control=enter-frame >> span.ui-icon.ui-icon-circle-t
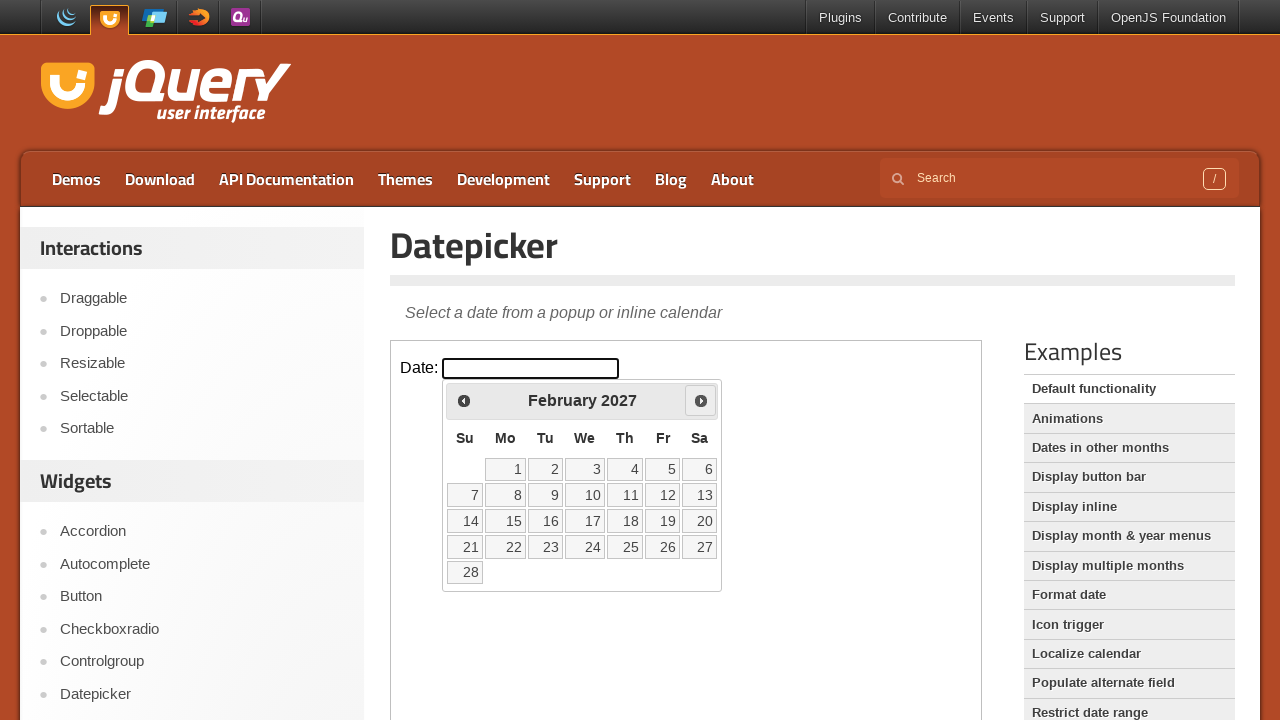

Retrieved current year from datepicker
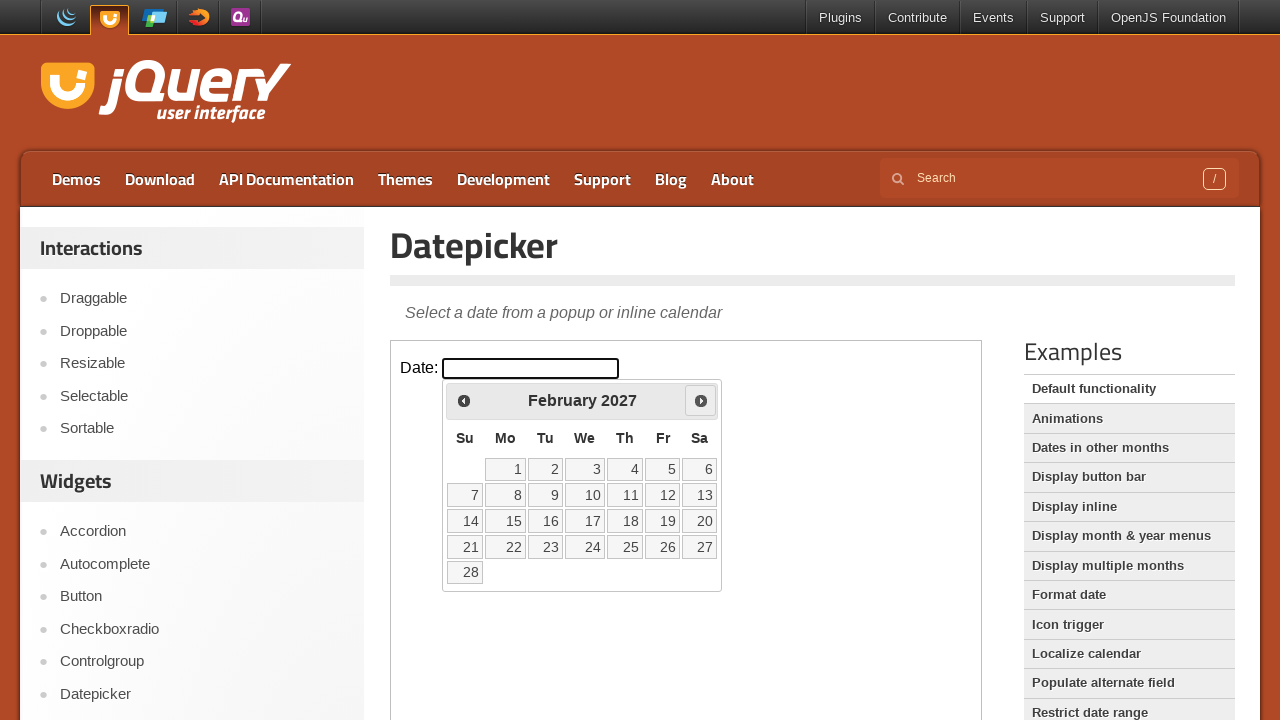

Retrieved current month from datepicker
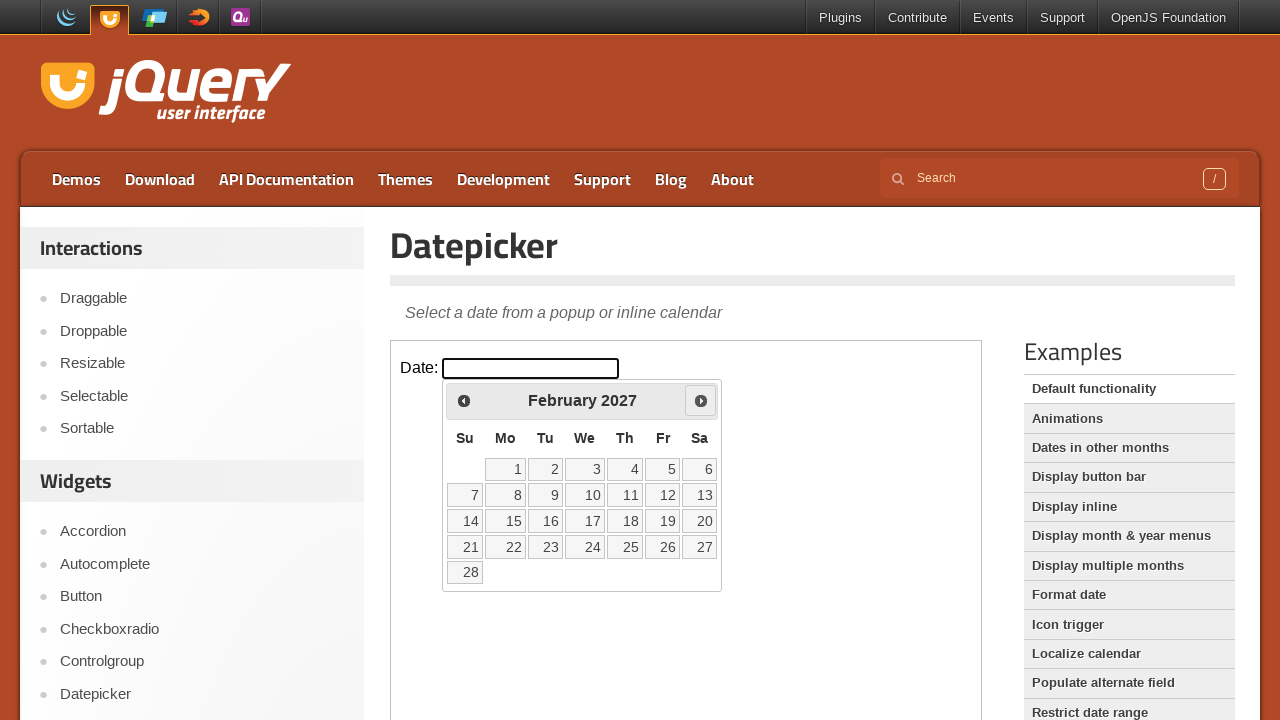

Clicked next month button (currently at February 2027) at (701, 400) on iframe >> nth=0 >> internal:control=enter-frame >> span.ui-icon.ui-icon-circle-t
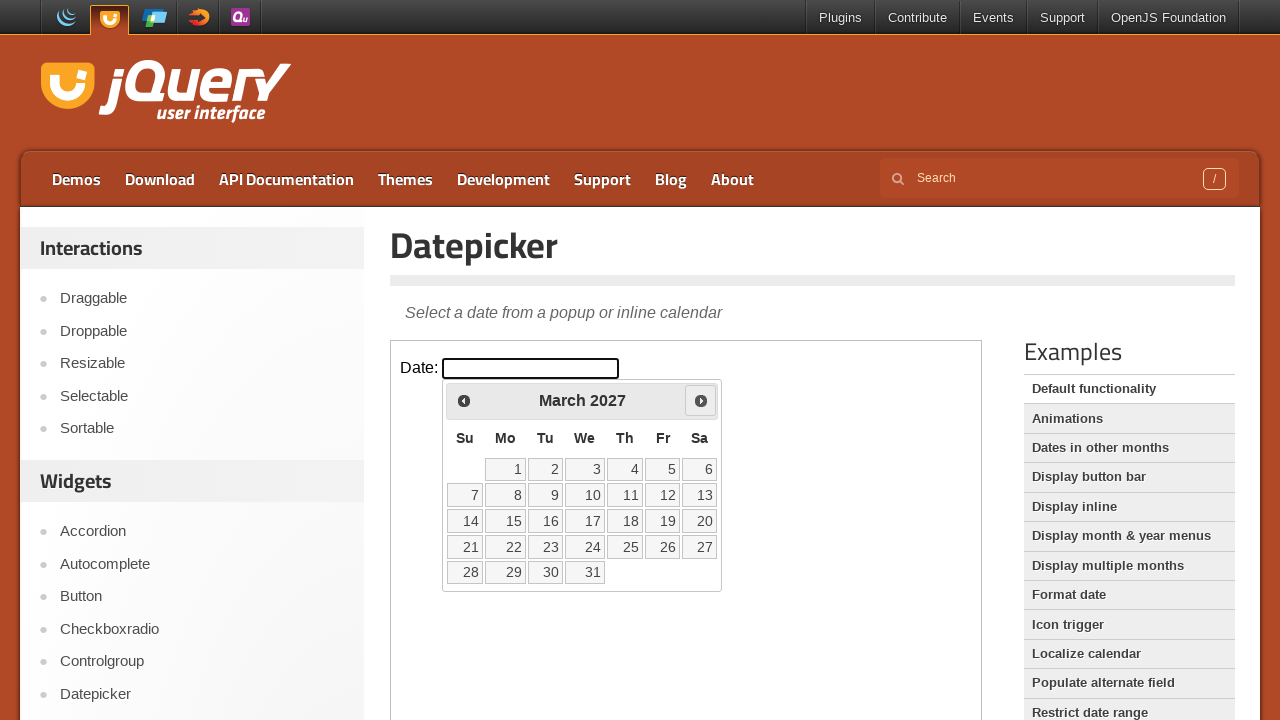

Retrieved current year from datepicker
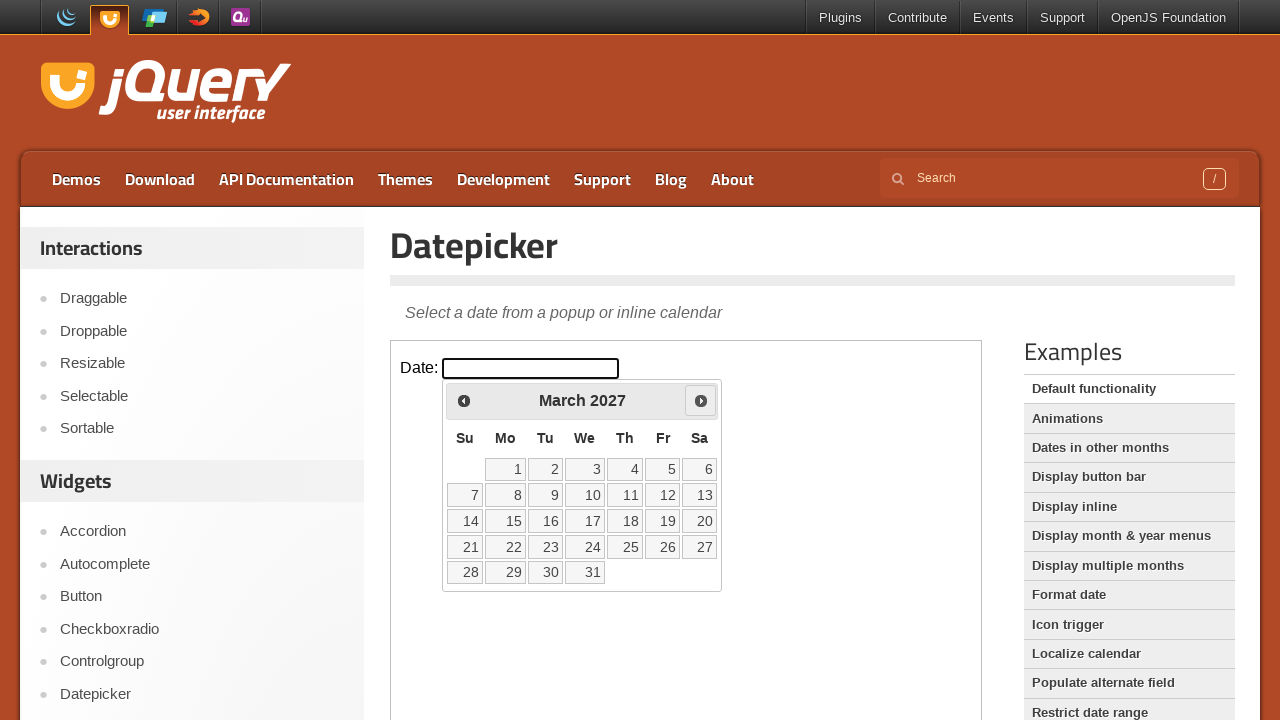

Retrieved current month from datepicker
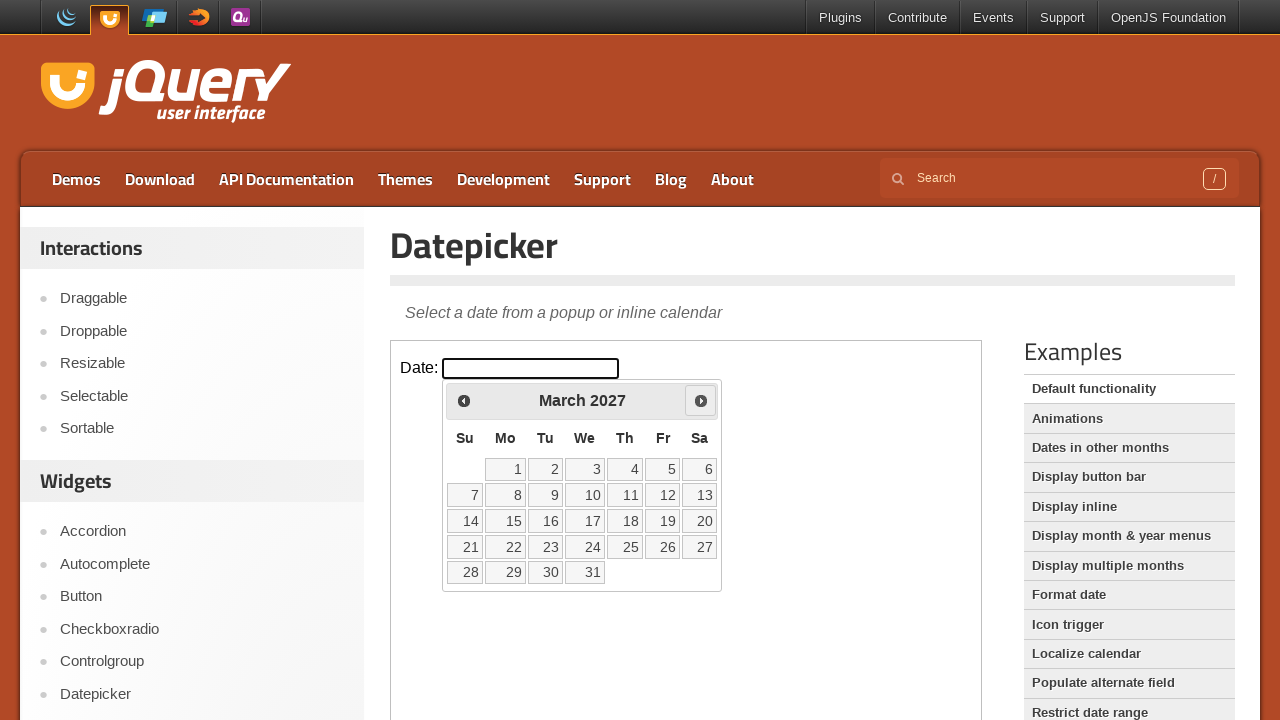

Clicked next month button (currently at March 2027) at (701, 400) on iframe >> nth=0 >> internal:control=enter-frame >> span.ui-icon.ui-icon-circle-t
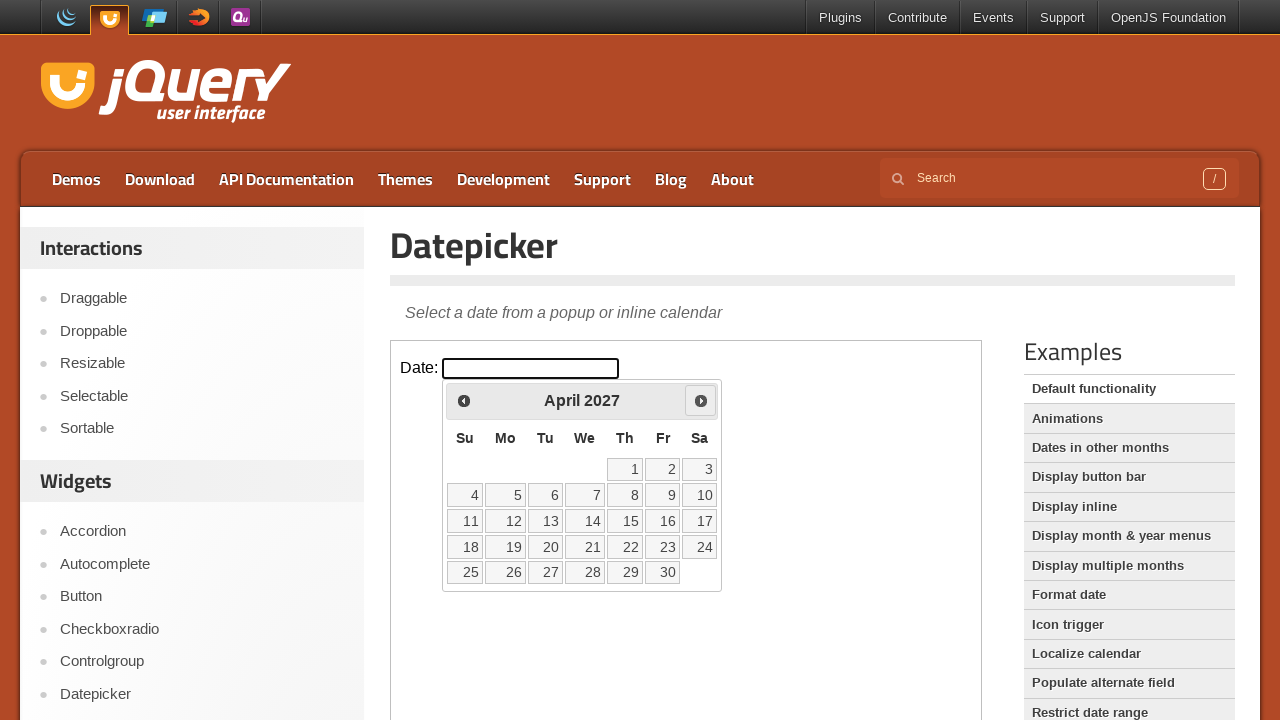

Retrieved current year from datepicker
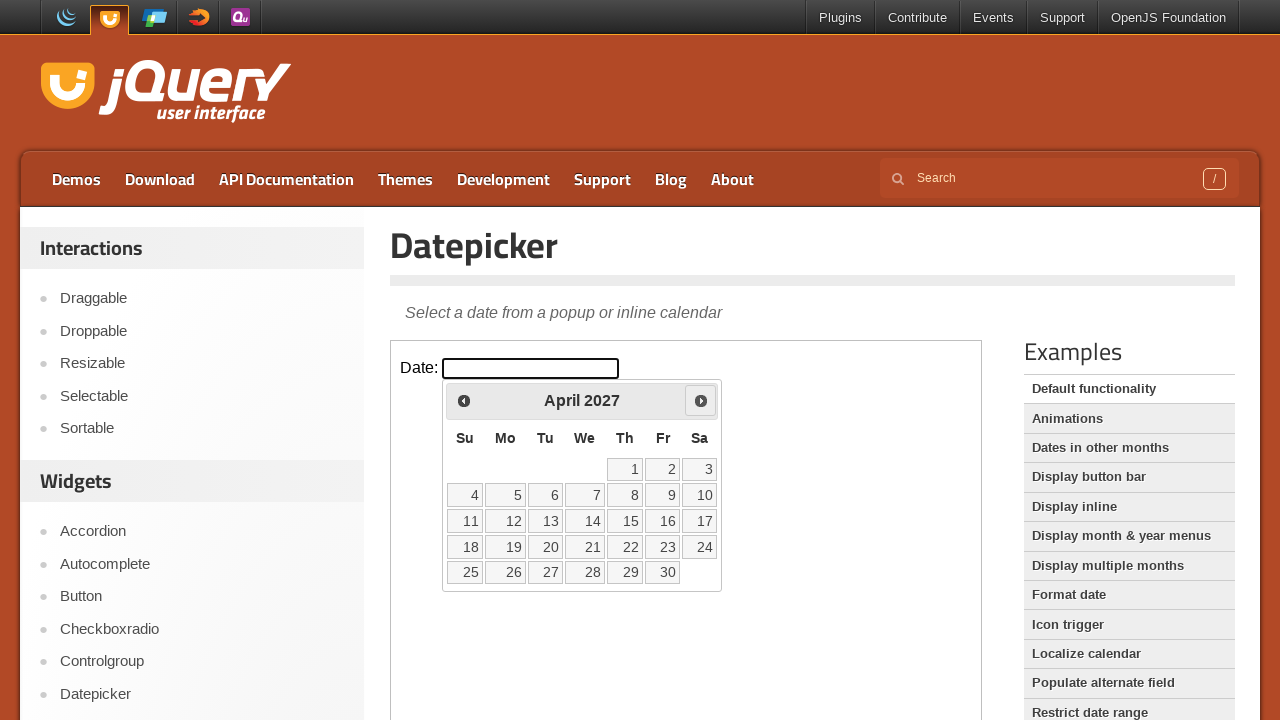

Retrieved current month from datepicker
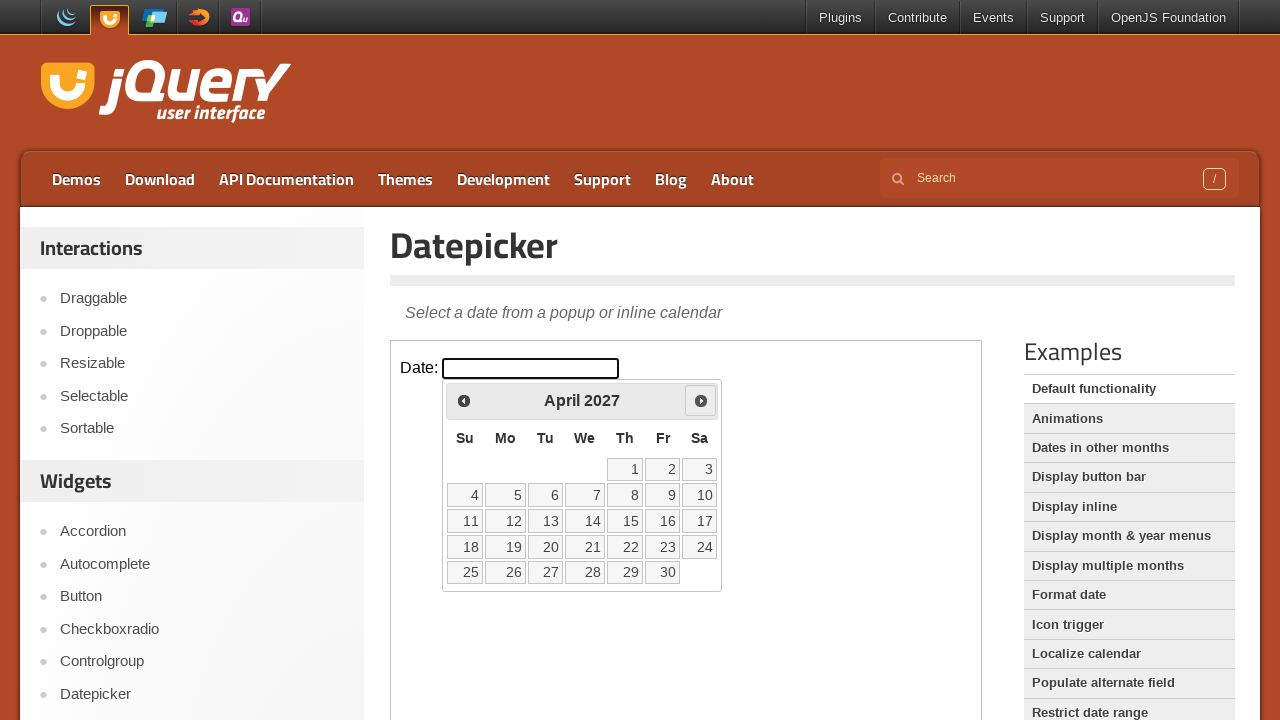

Reached target date April 2027
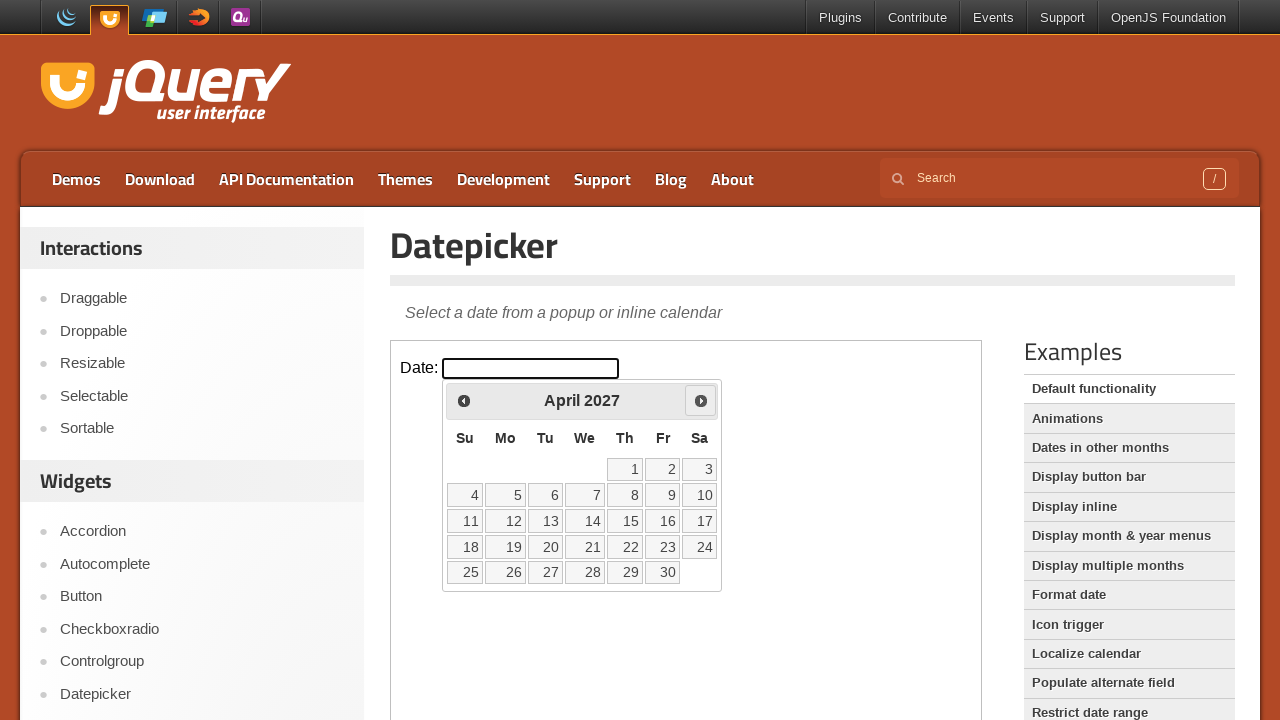

Clicked on April 10, 2027 in the datepicker calendar at (700, 495) on iframe >> nth=0 >> internal:control=enter-frame >> table.ui-datepicker-calendar 
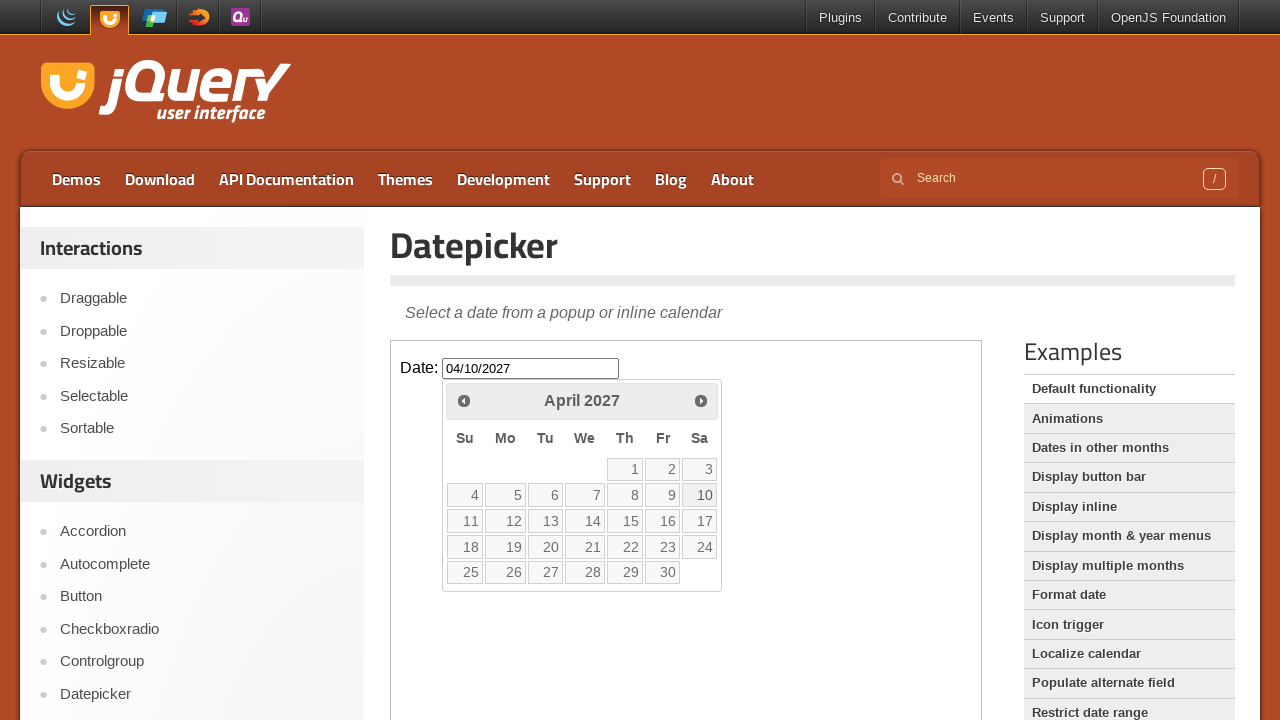

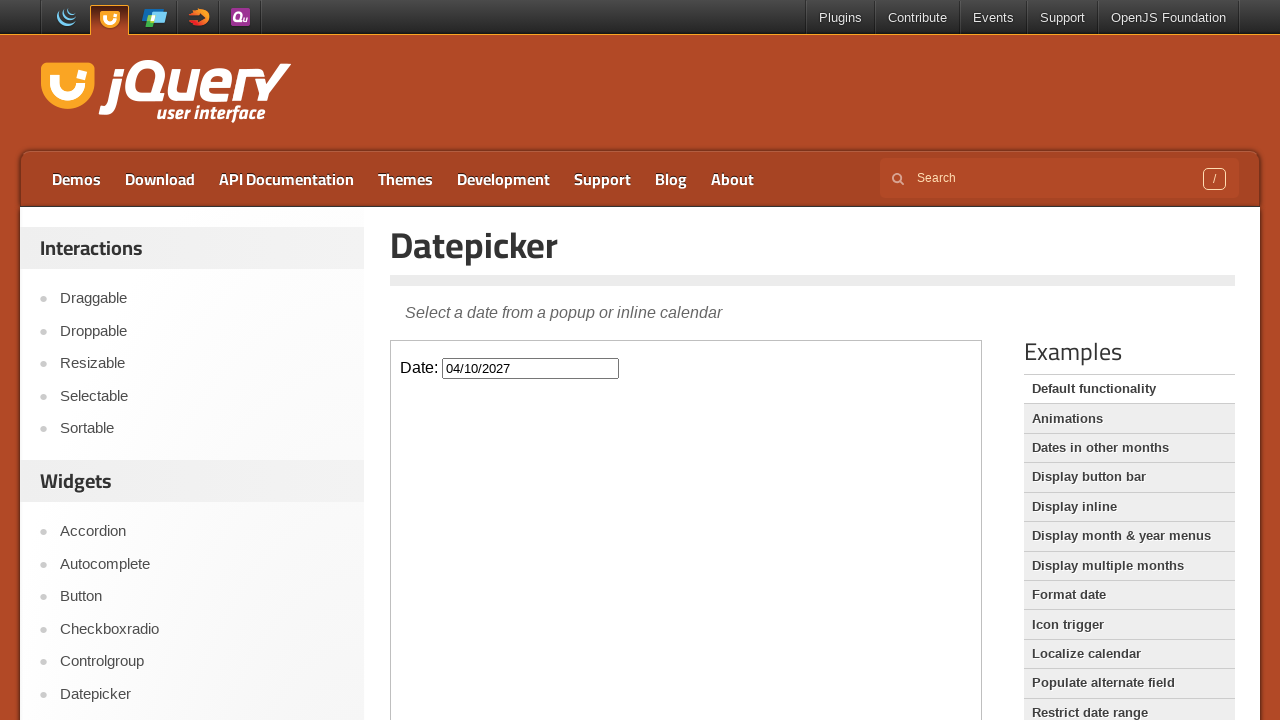